Automates playing the splix.io browser game by setting game options (ugly mode, low quality), entering a player name, joining the game, and then controlling the player using arrow key movements in a repeating pattern.

Starting URL: http://splix.io

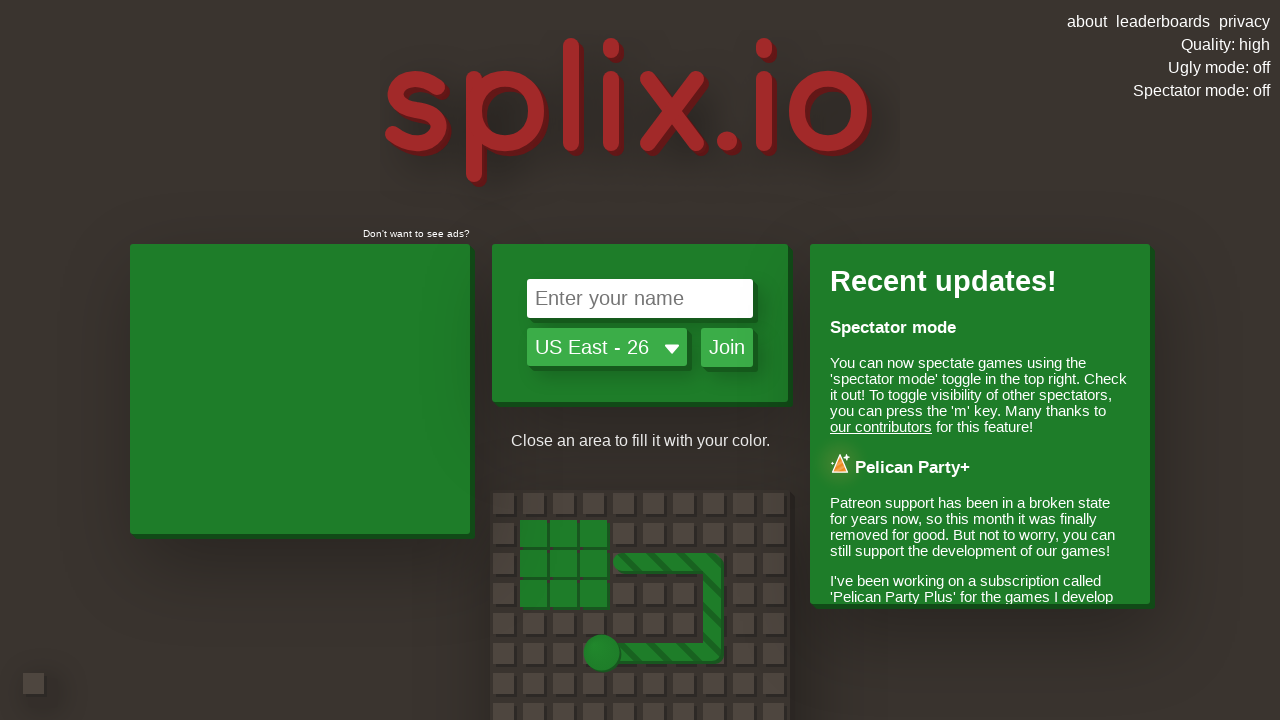

Waited for page to load
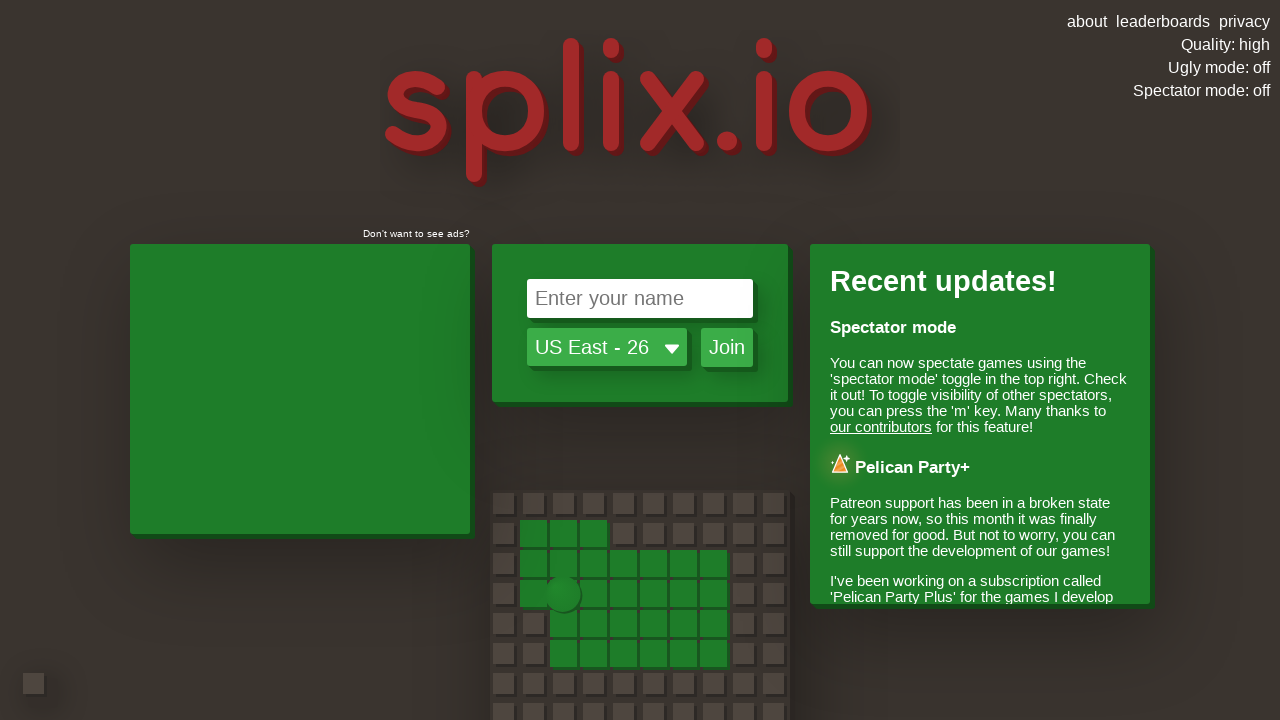

Located ugly mode toggle
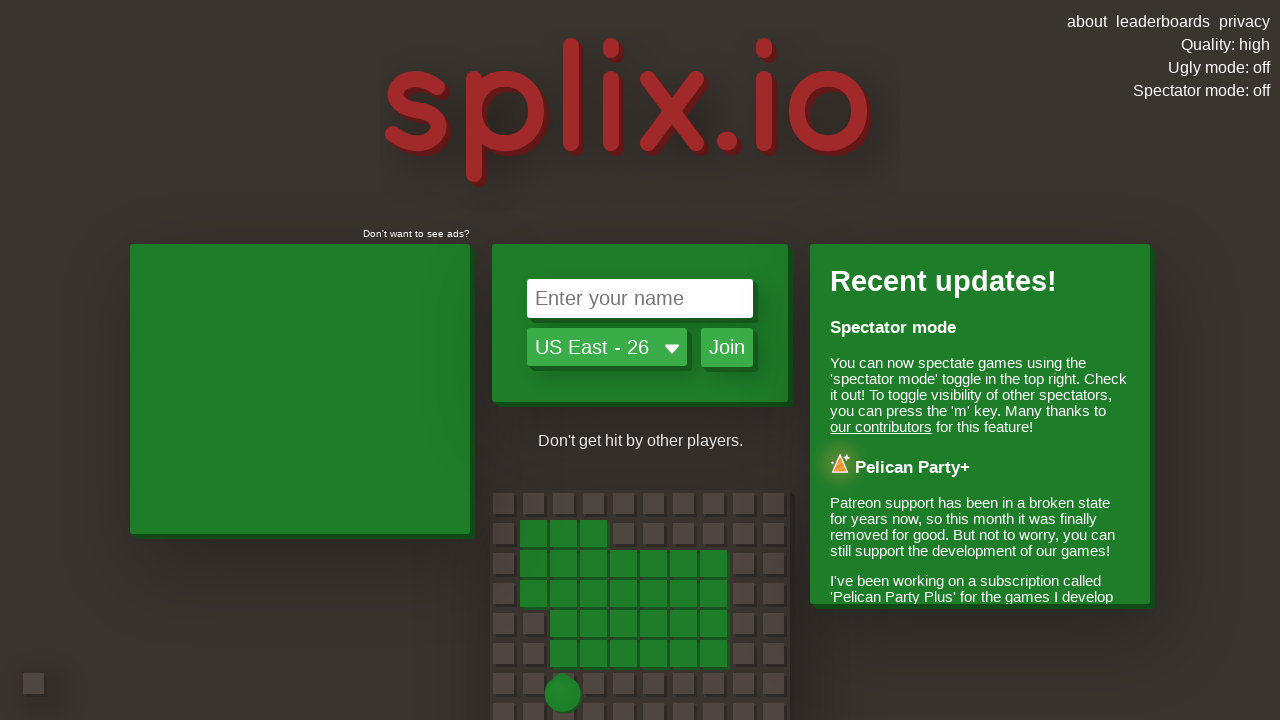

Retrieved ugly mode text content
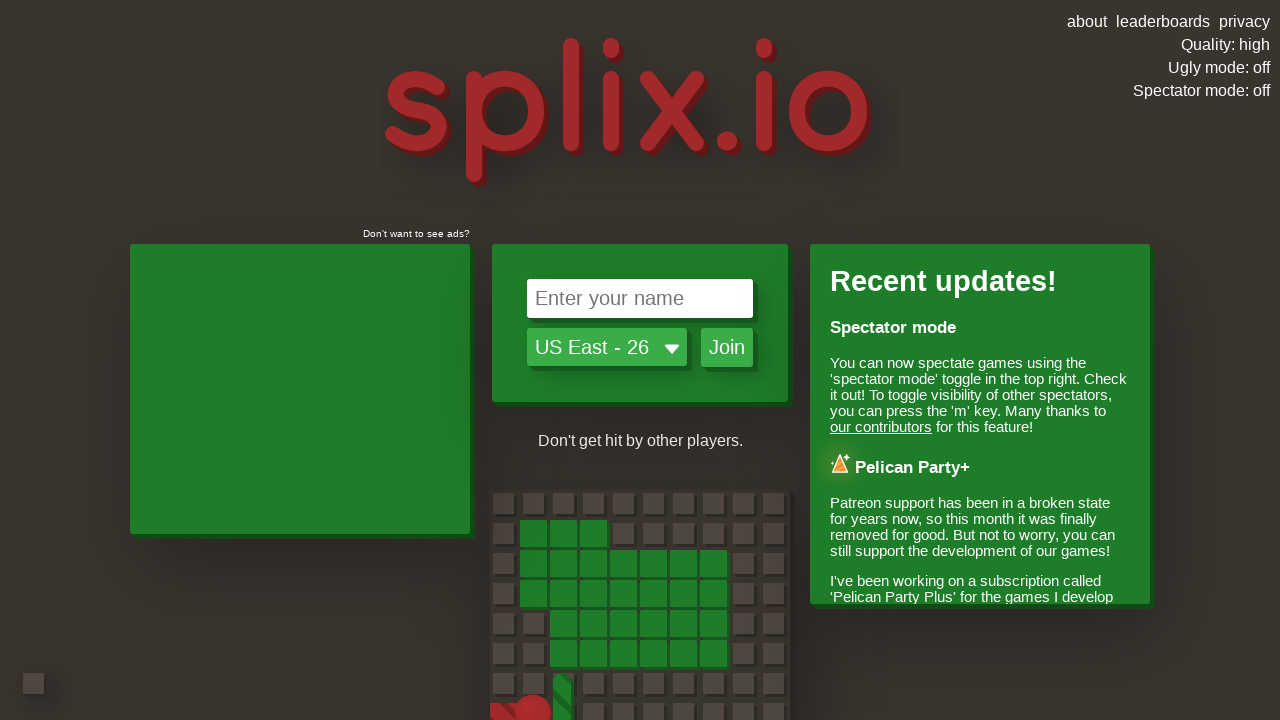

Clicked ugly mode toggle to enable it at (1219, 68) on #uglyText
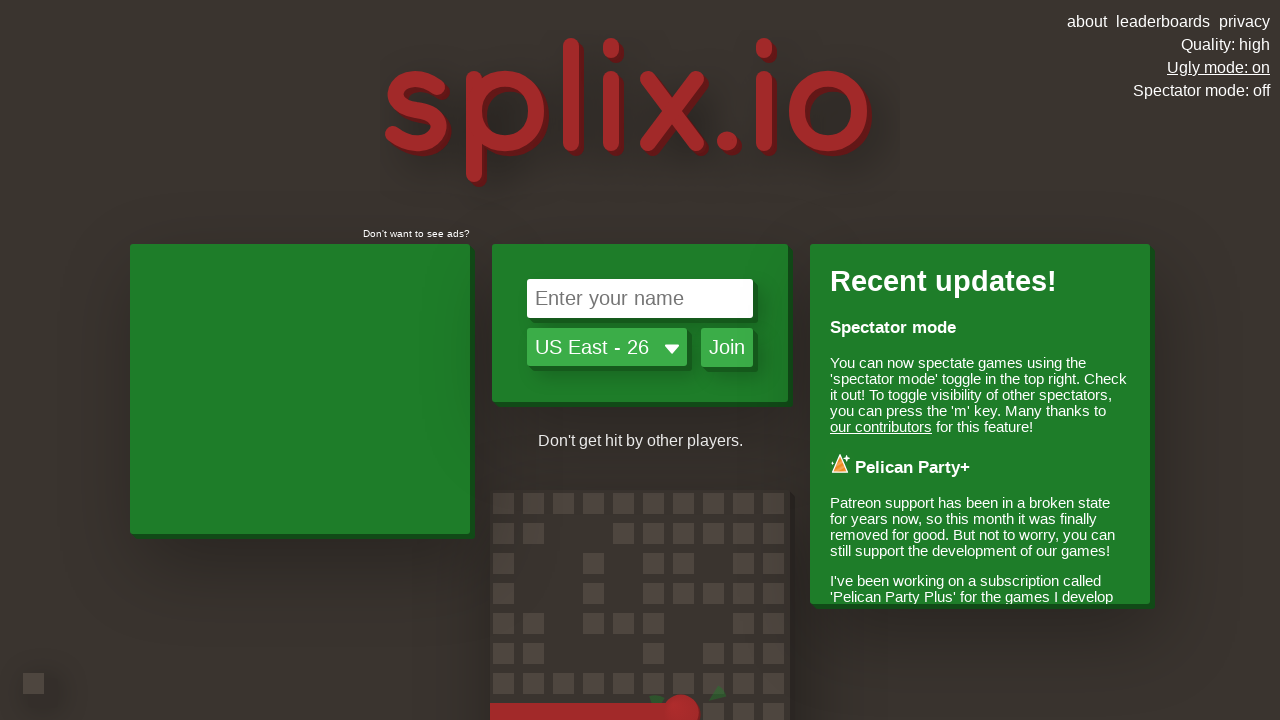

Waited after setting ugly mode
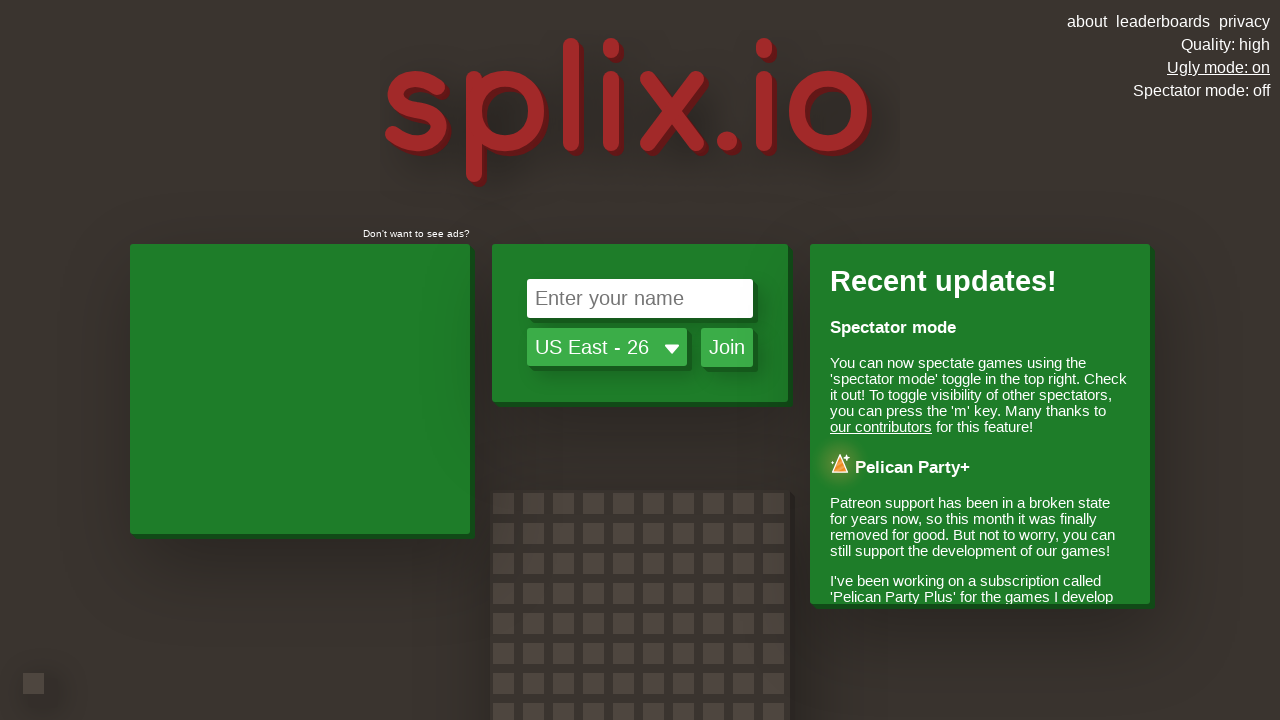

Located quality setting
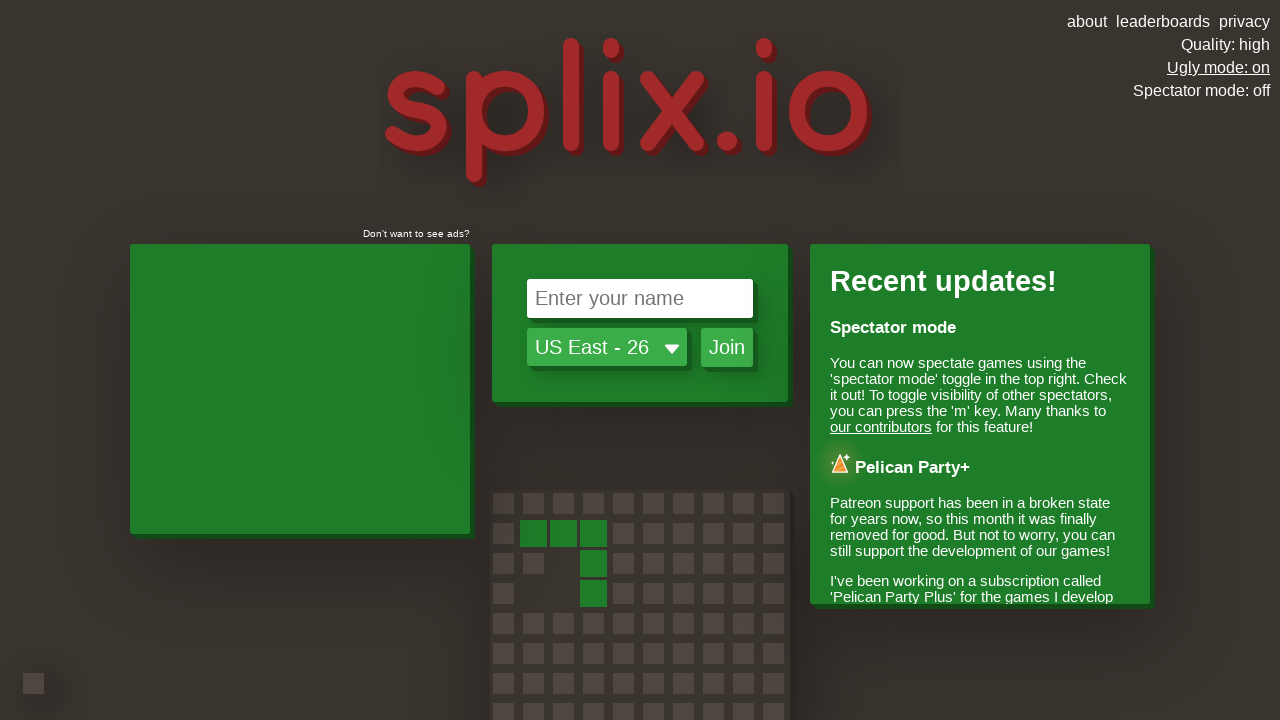

Clicked quality setting to change it at (1226, 44) on #qualityText
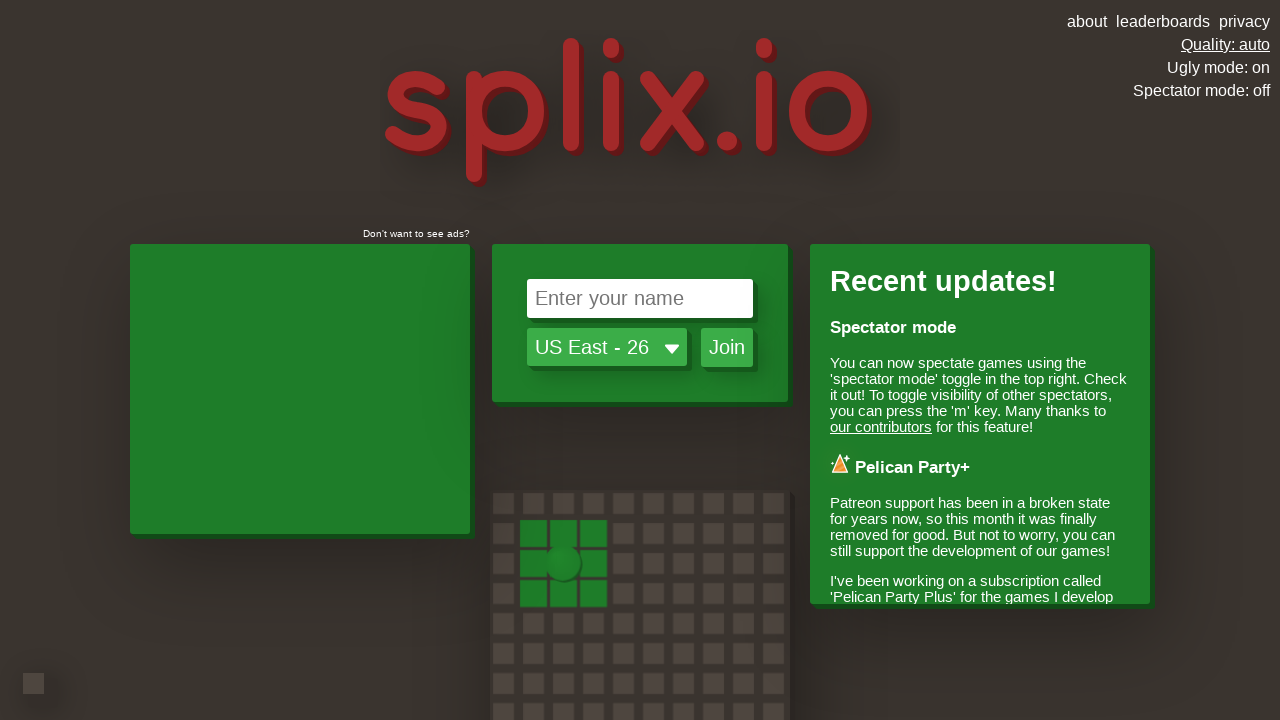

Waited after quality click
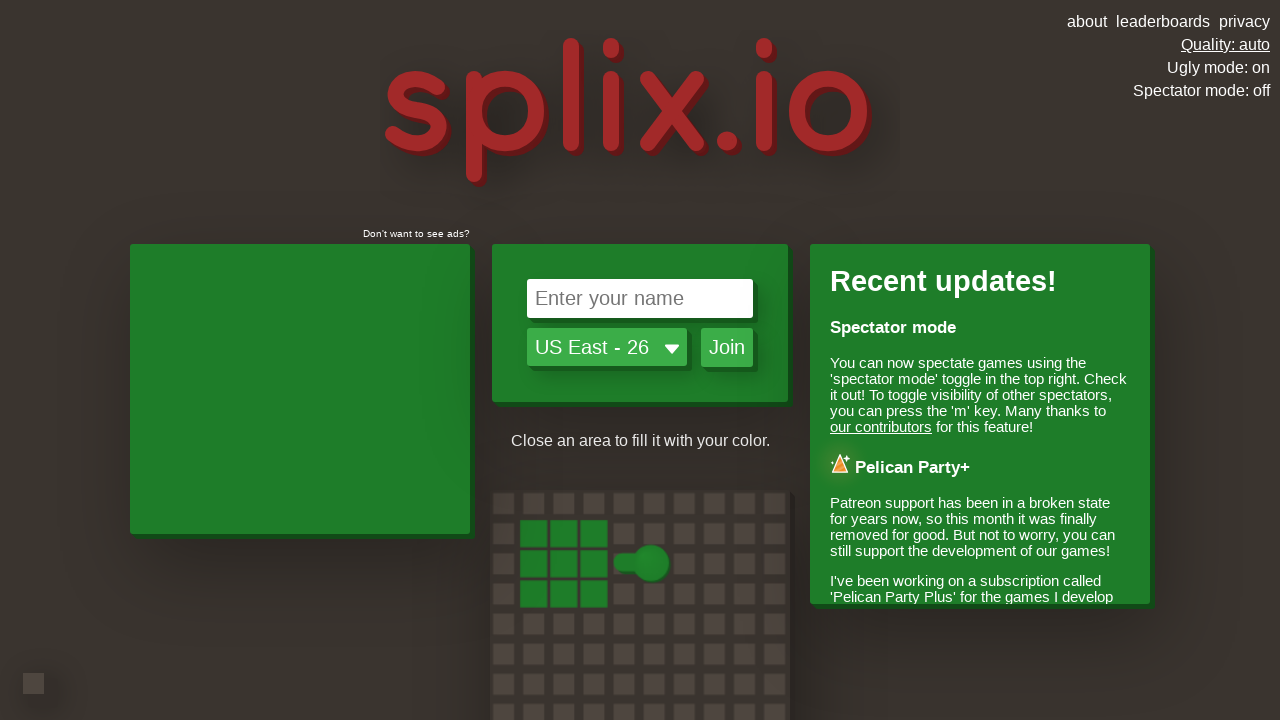

Clicked quality setting to change it at (1226, 44) on #qualityText
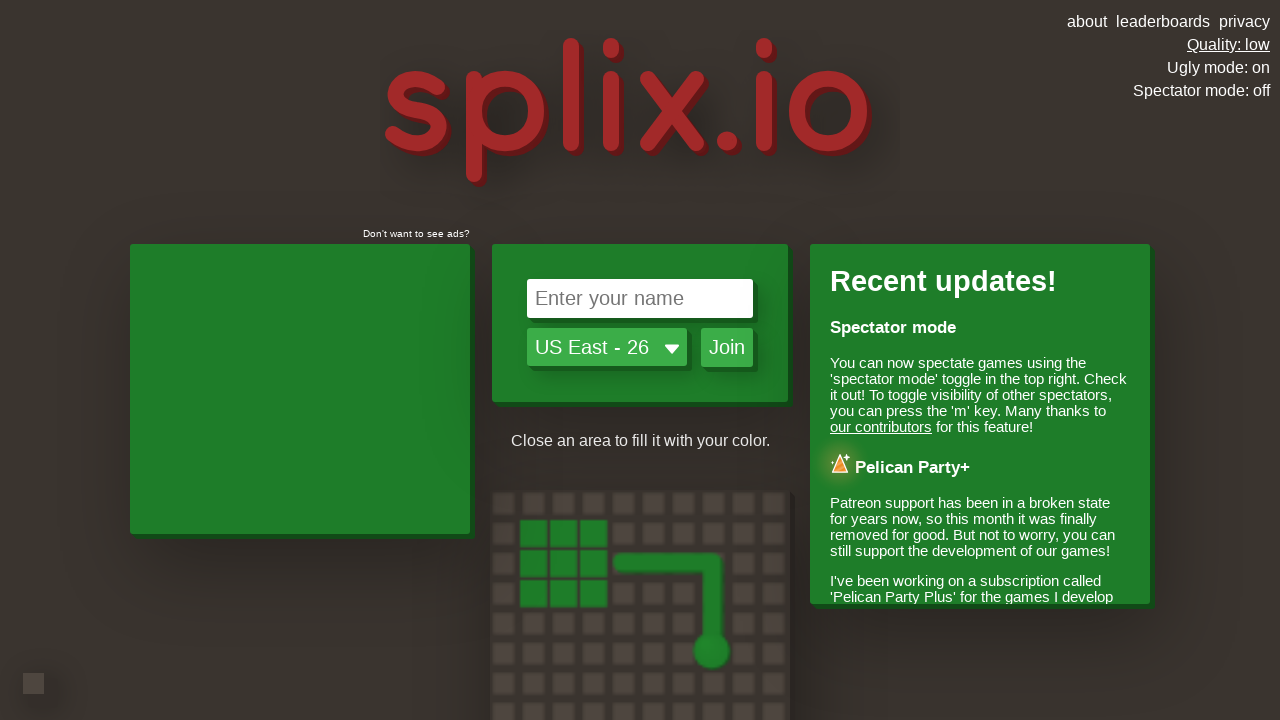

Waited after quality click
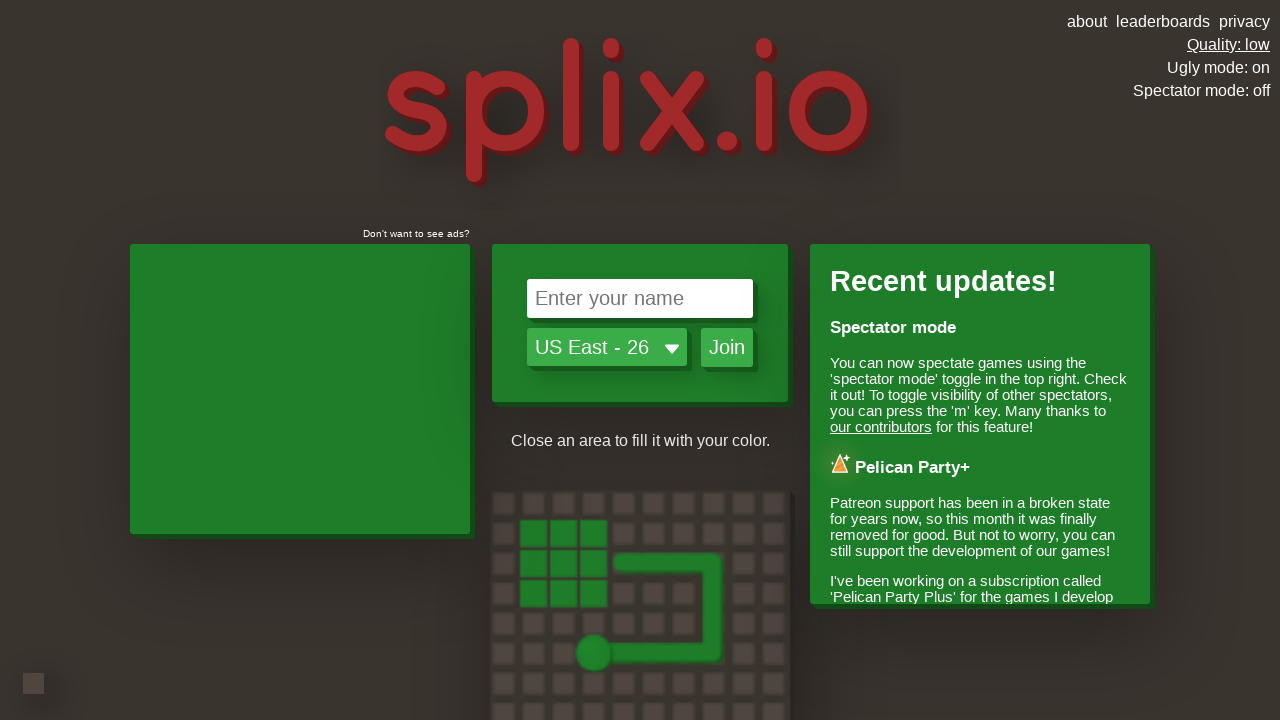

Waited after setting quality to low
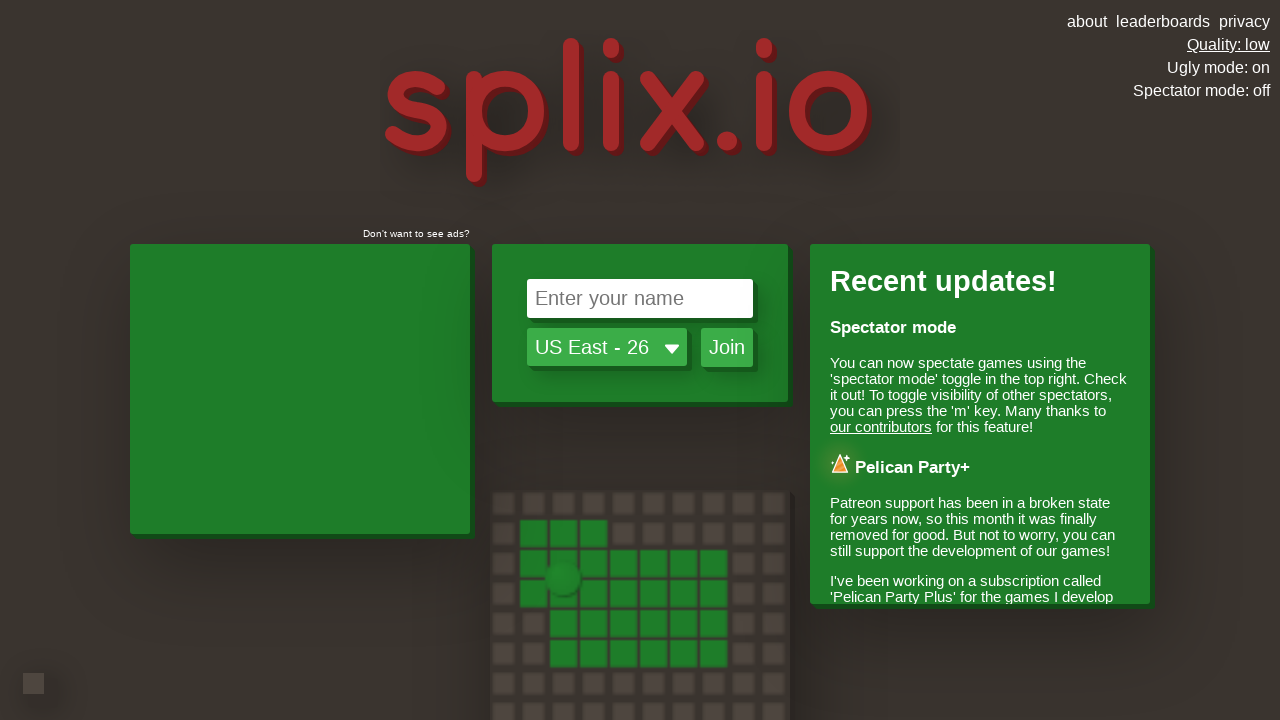

Entered player name 'potato' on #nameInput
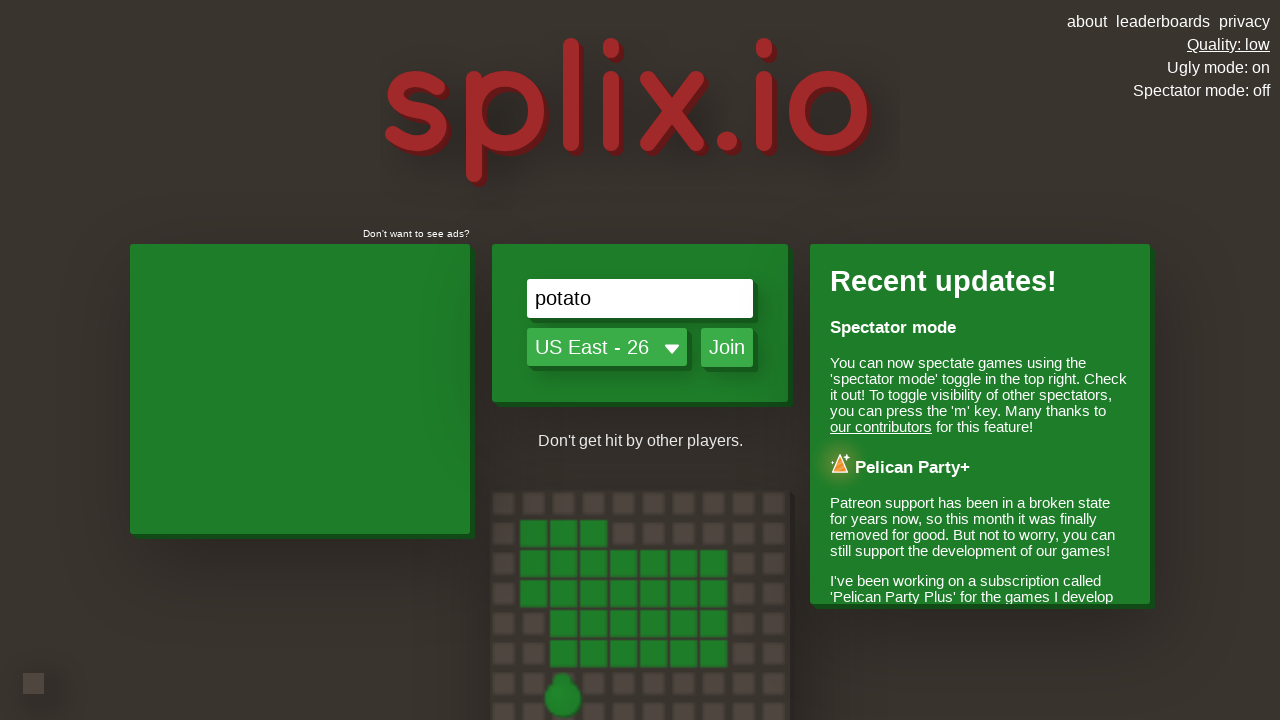

Waited after entering player name
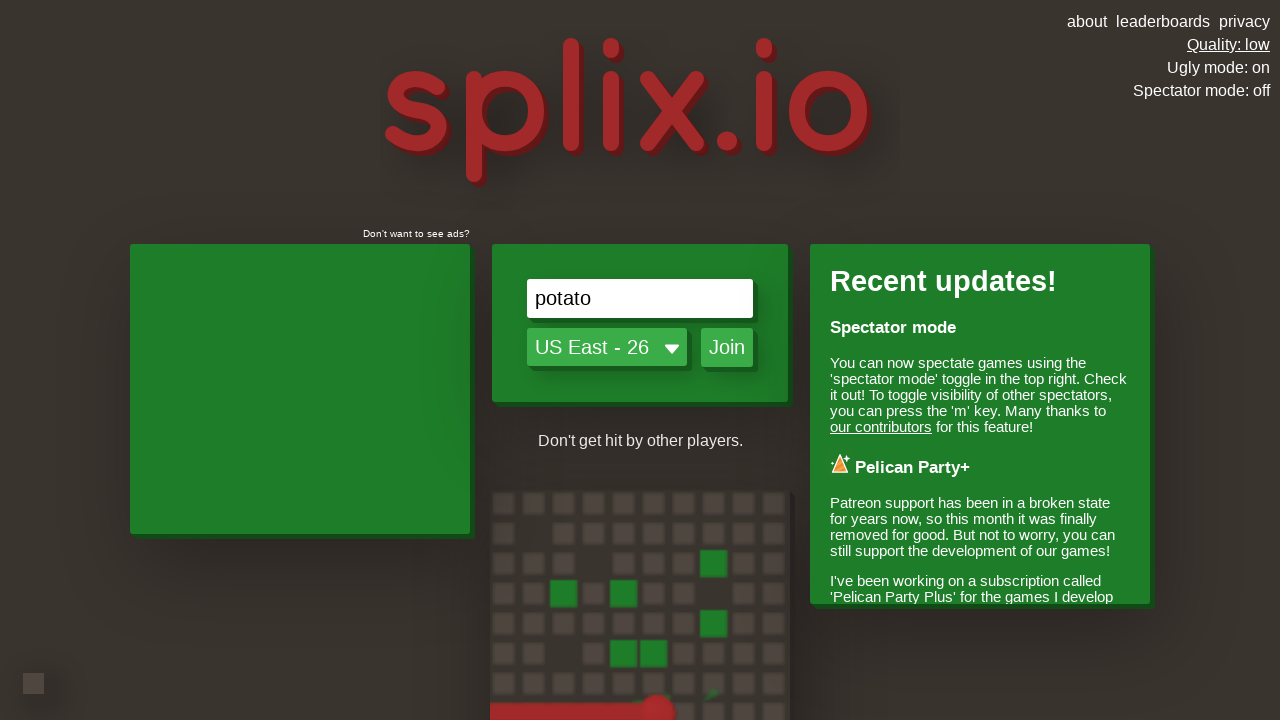

Clicked join button to start game at (727, 348) on #joinButton
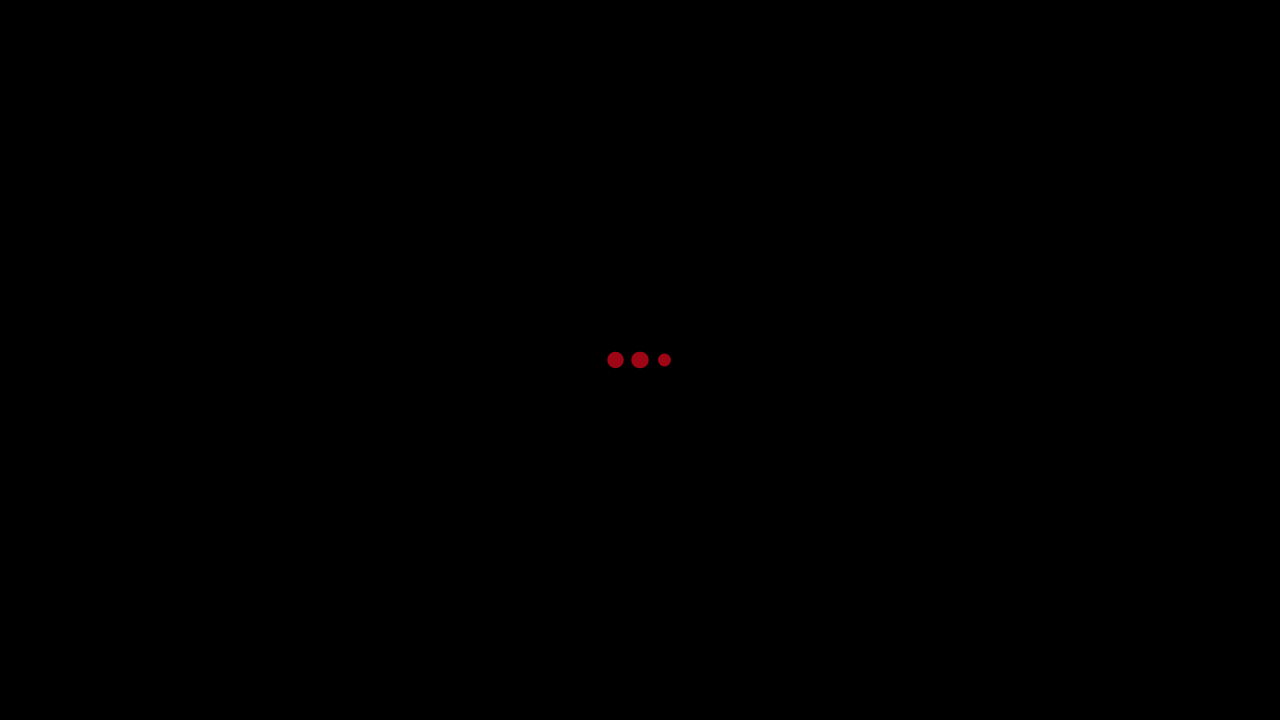

Waited after clicking join button
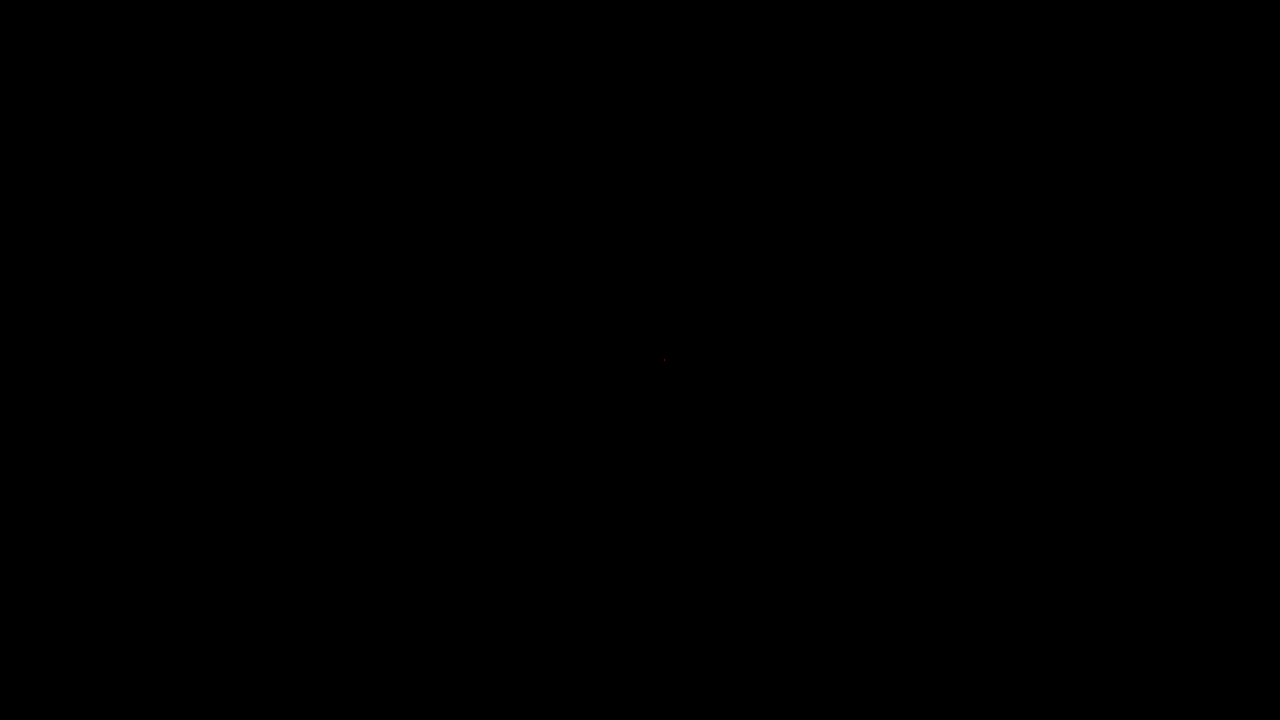

Pressed ArrowUp key
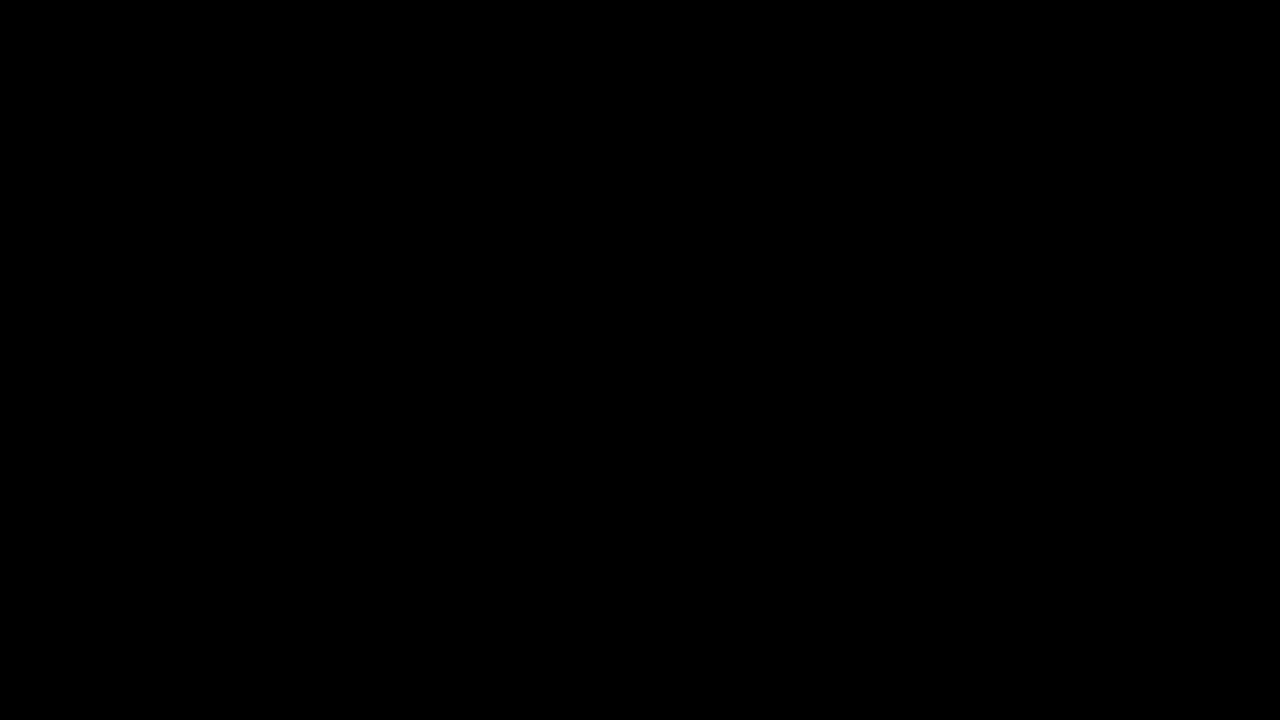

Pressed ArrowRight key
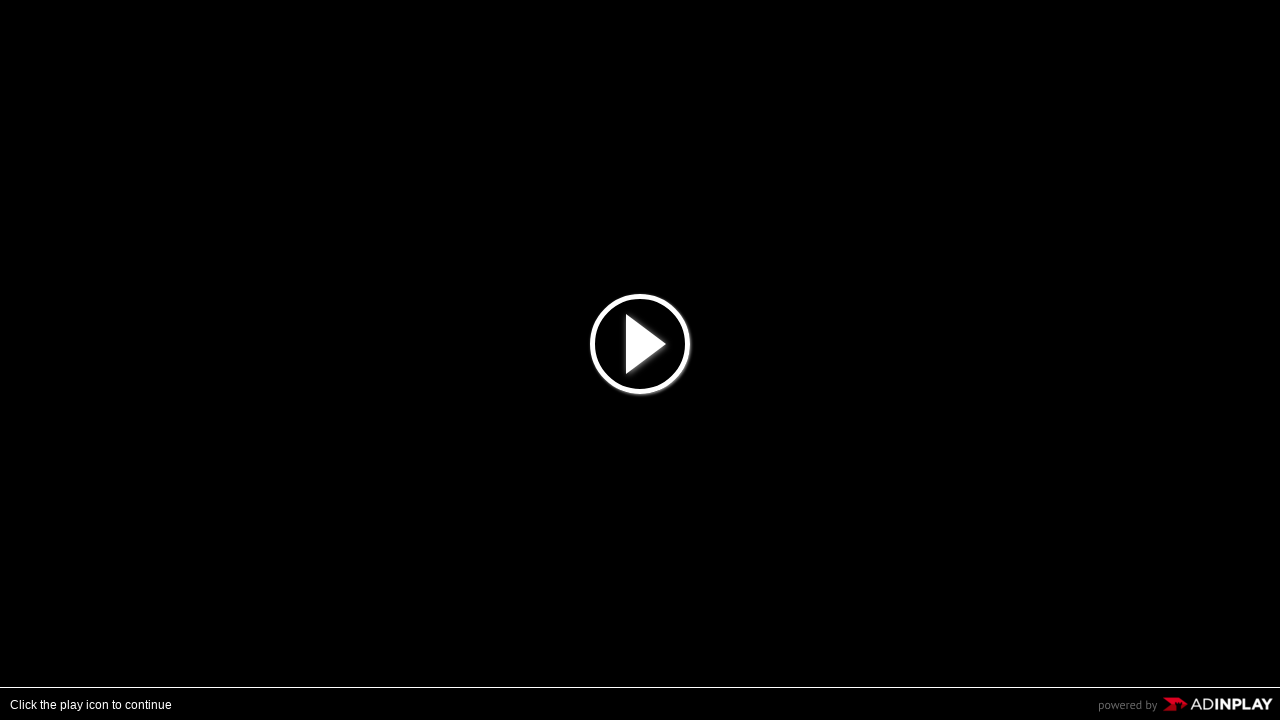

Waited after initial movement
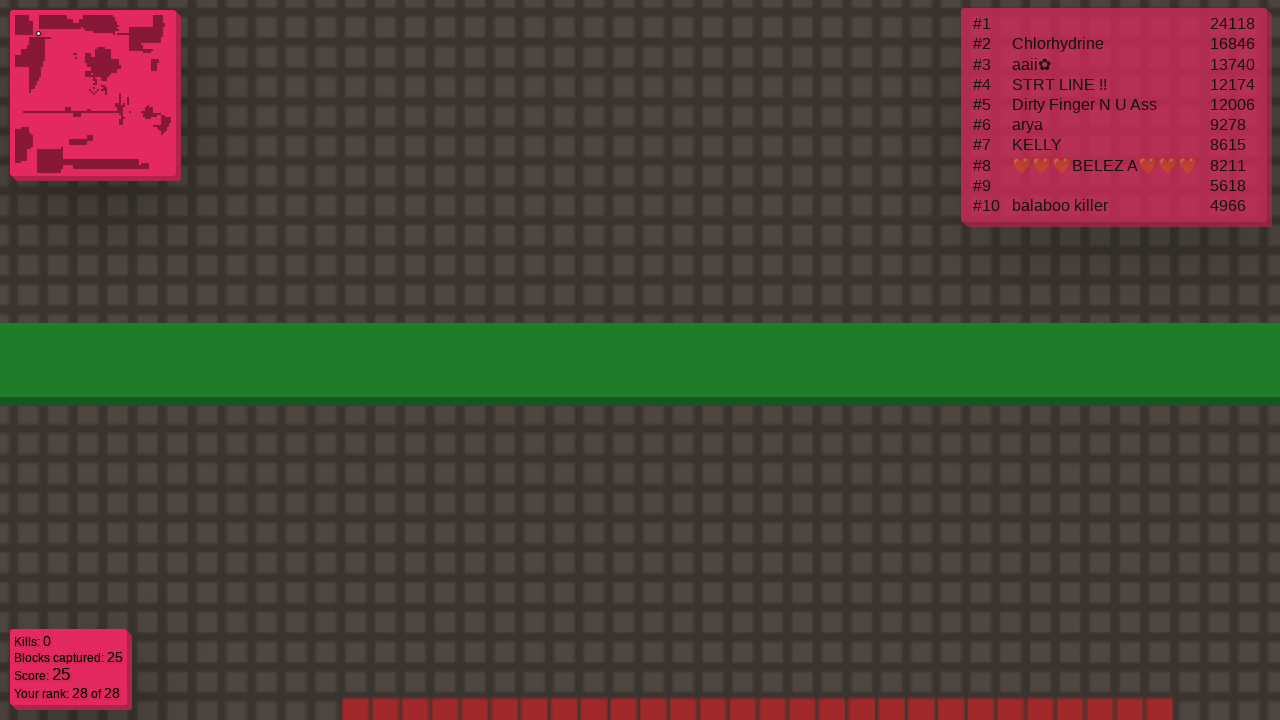

Pressed ArrowUp key (cycle 1)
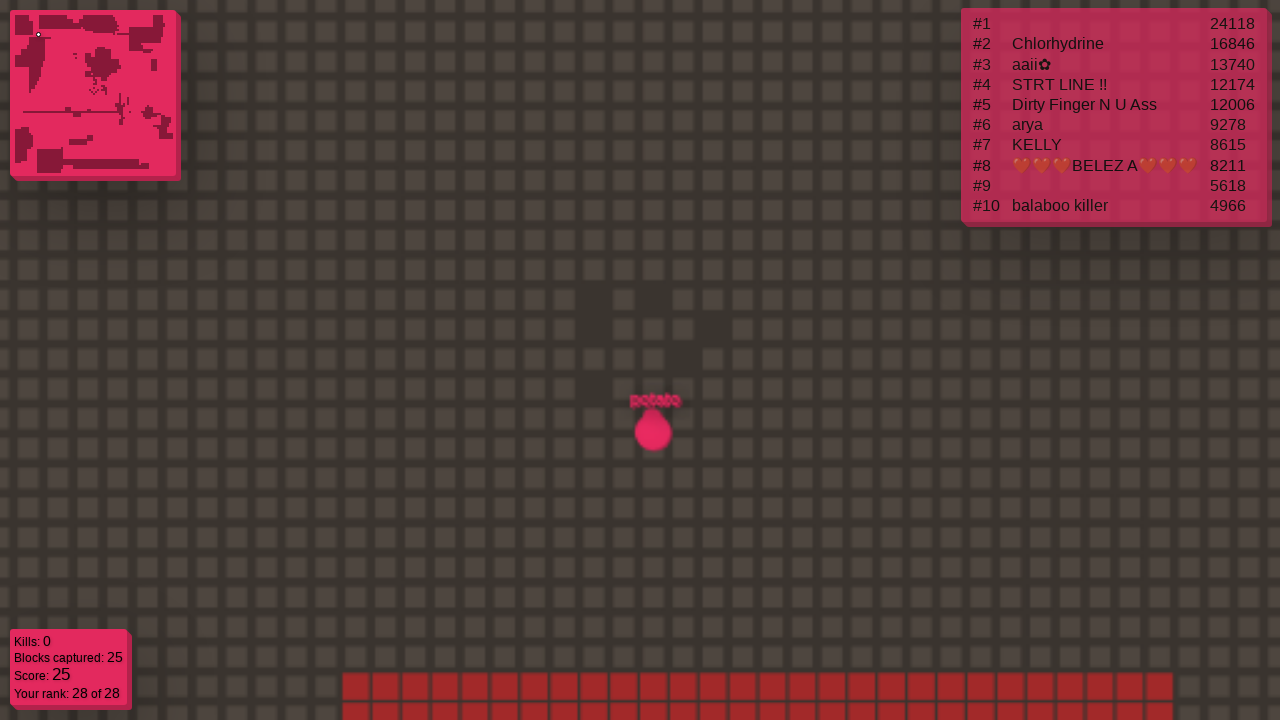

Waited after ArrowUp press
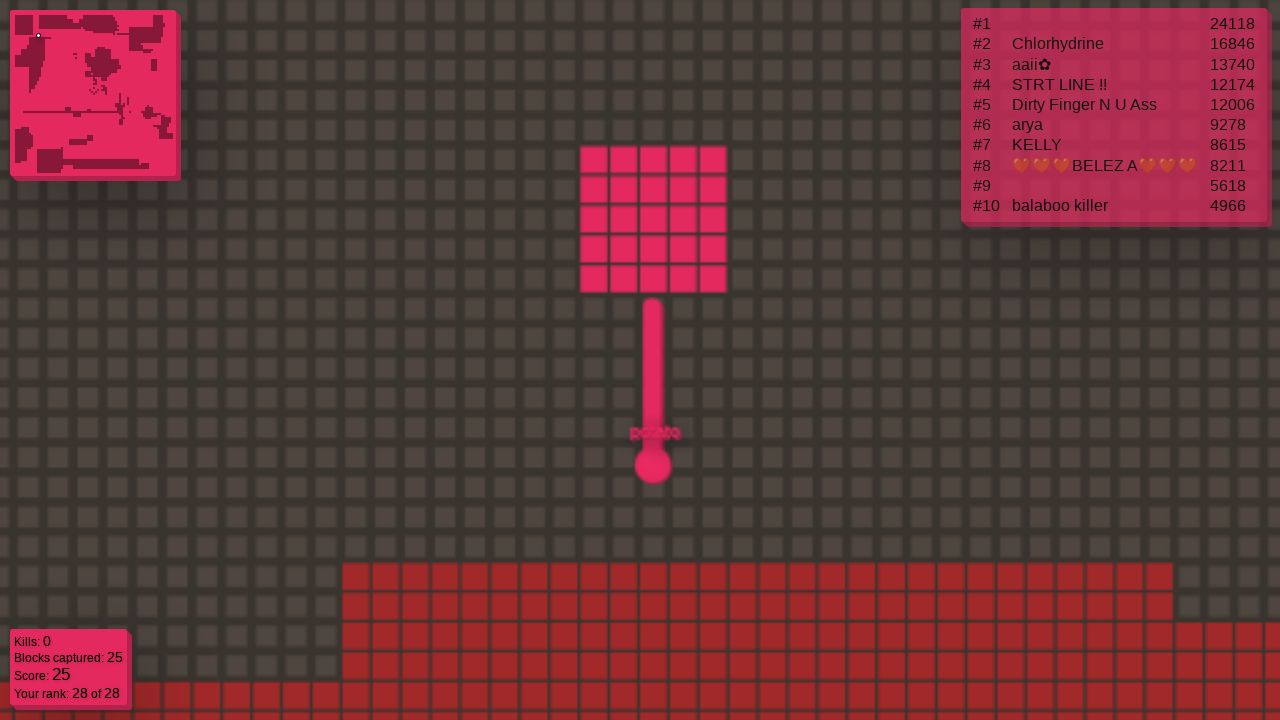

Pressed ArrowRight key (cycle 1)
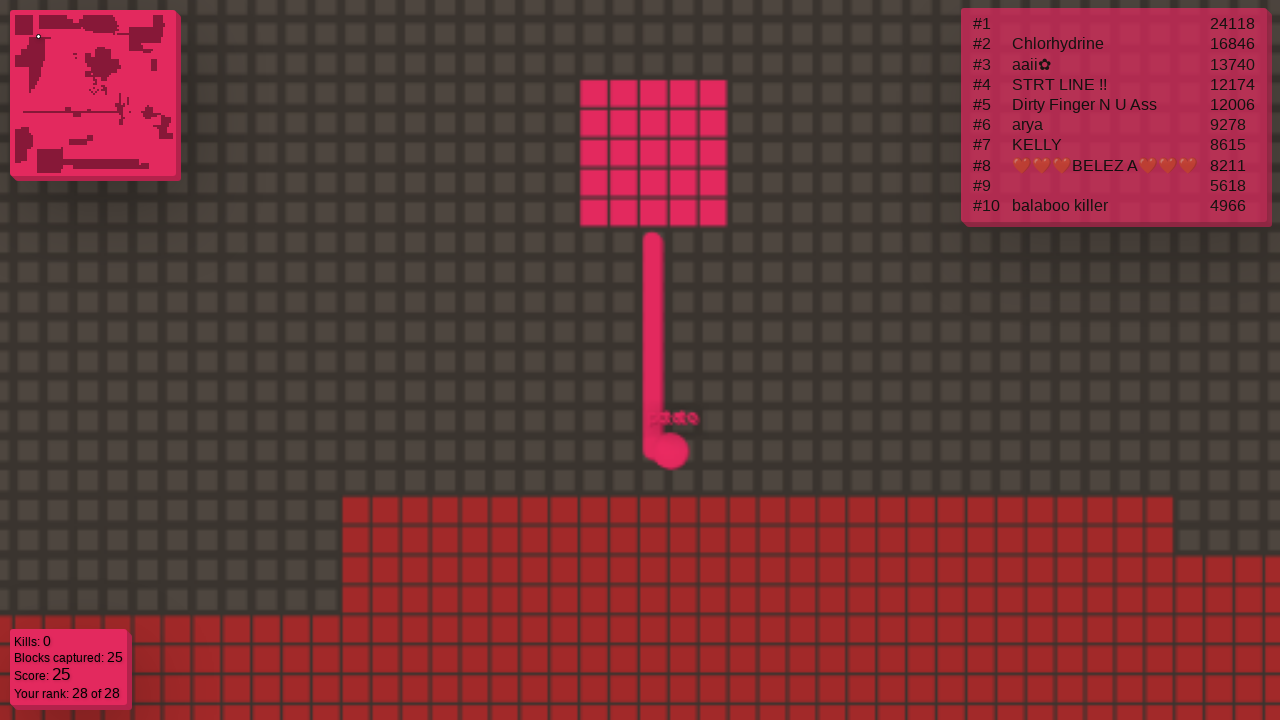

Waited after ArrowRight press
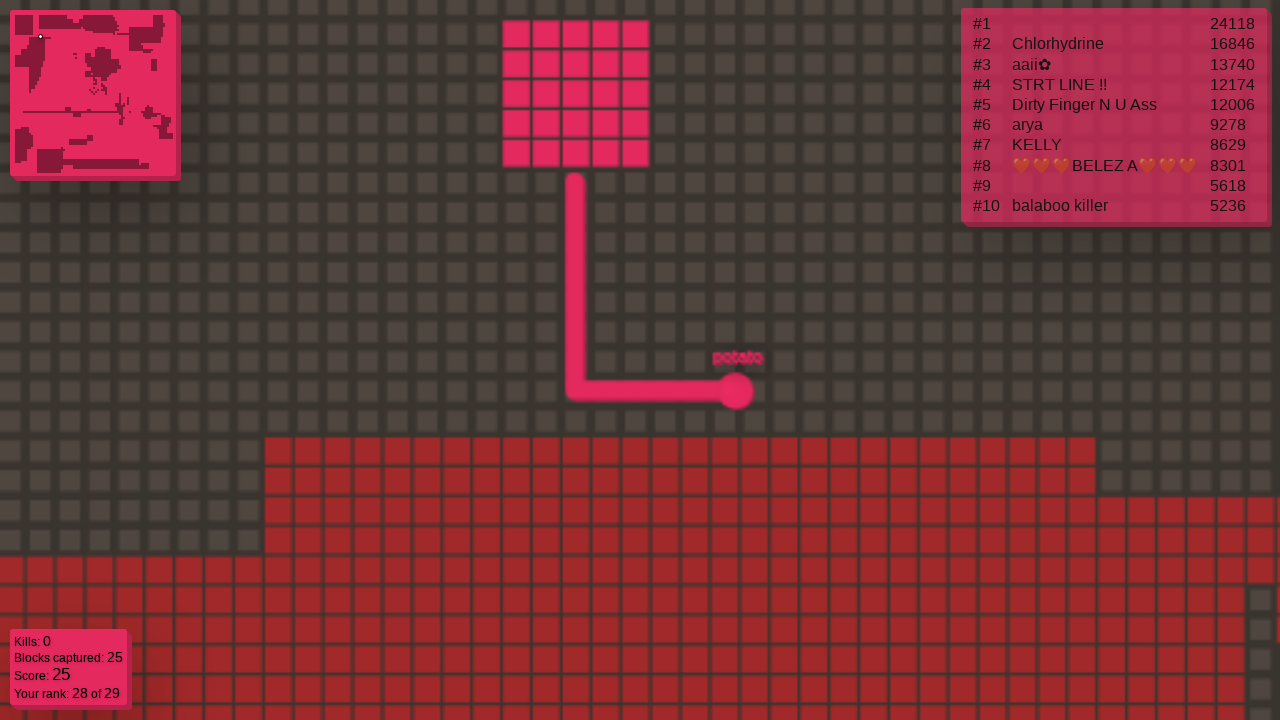

Pressed ArrowDown key (cycle 1)
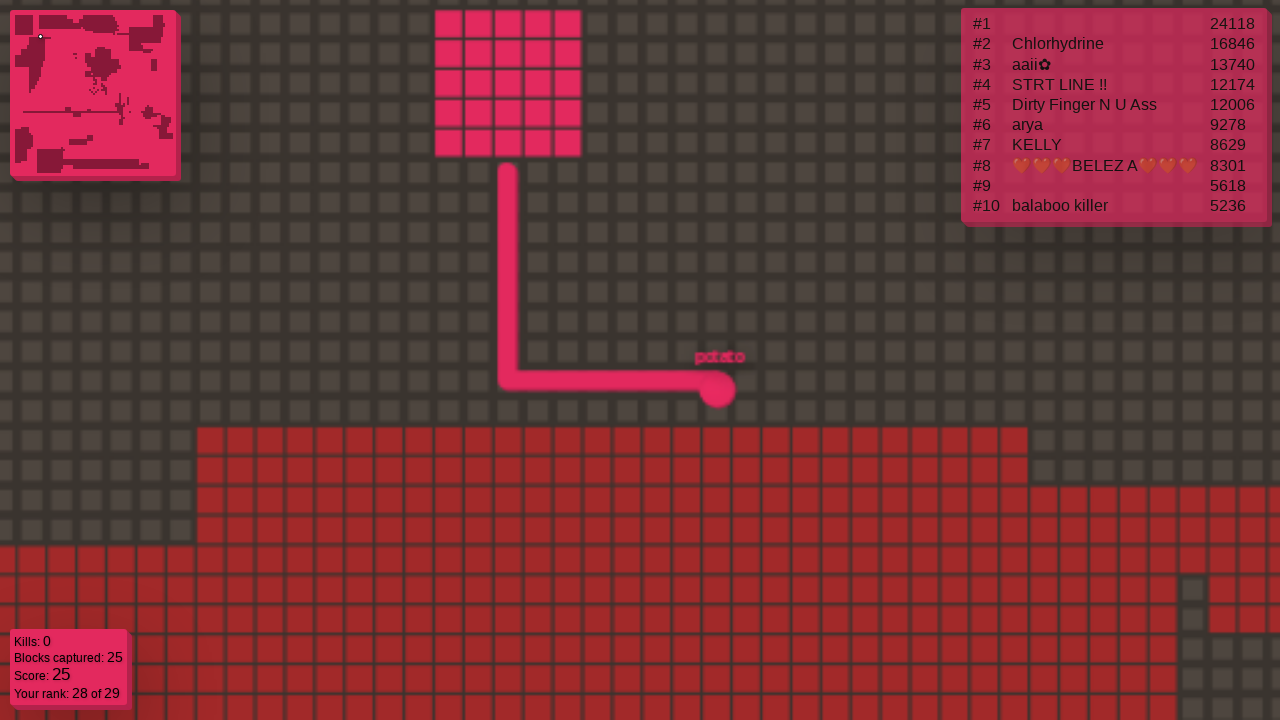

Waited after ArrowDown press
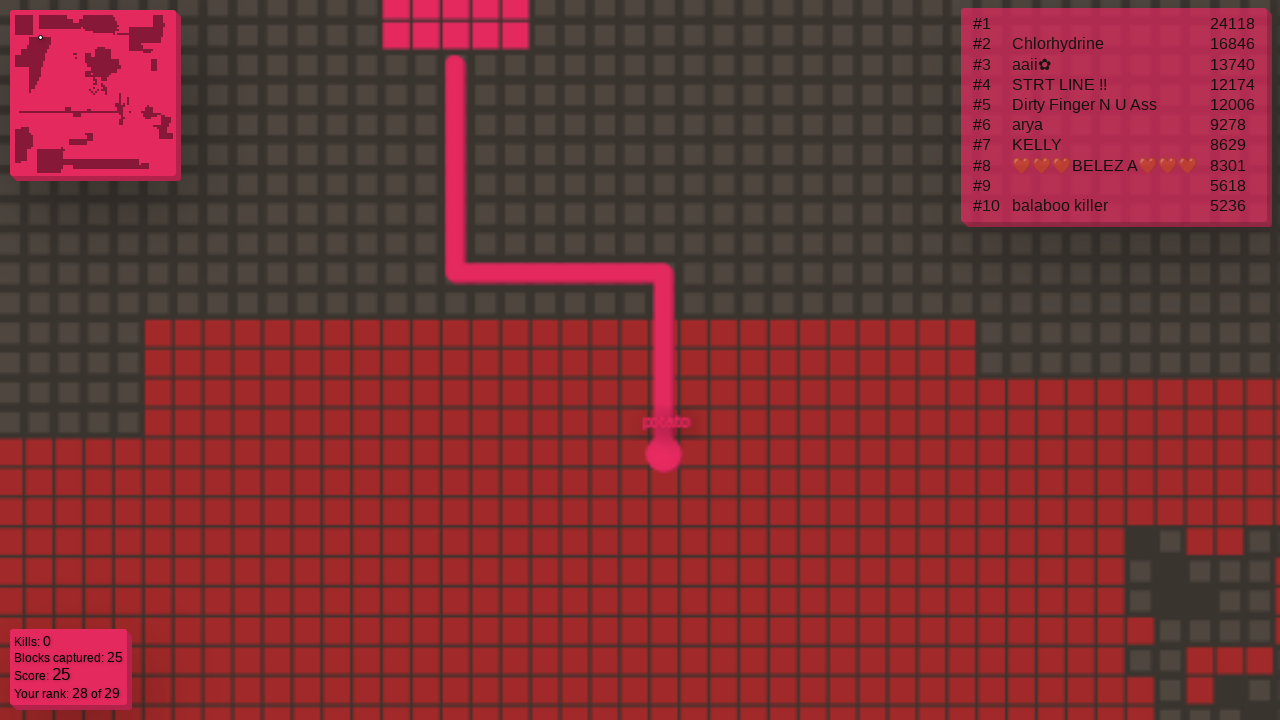

Pressed ArrowLeft key (cycle 1)
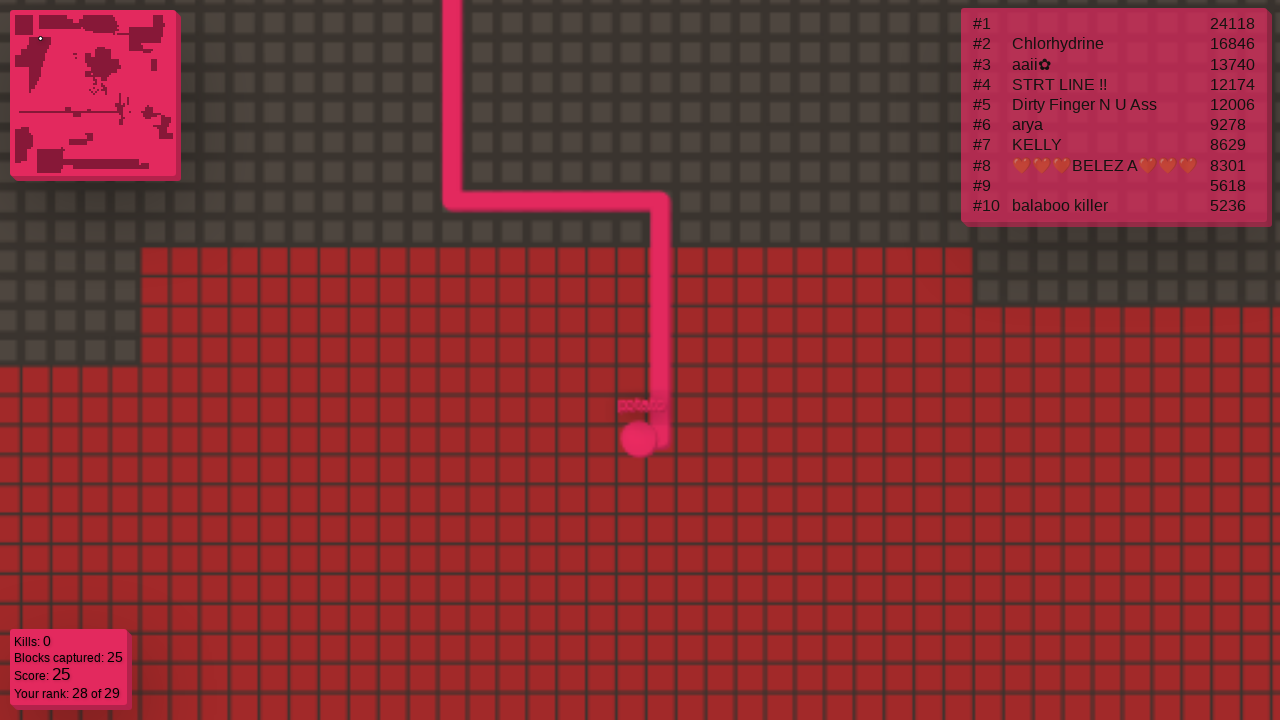

Waited after ArrowLeft press
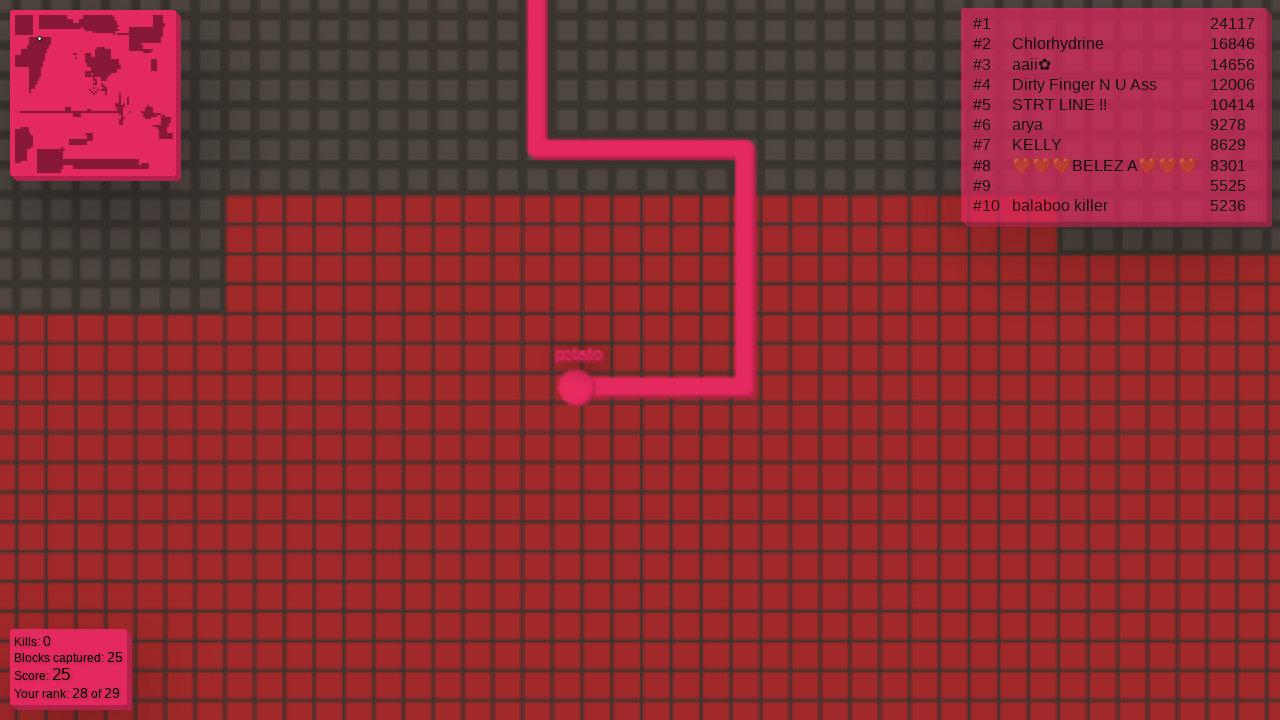

Pressed ArrowUp key (cycle 2)
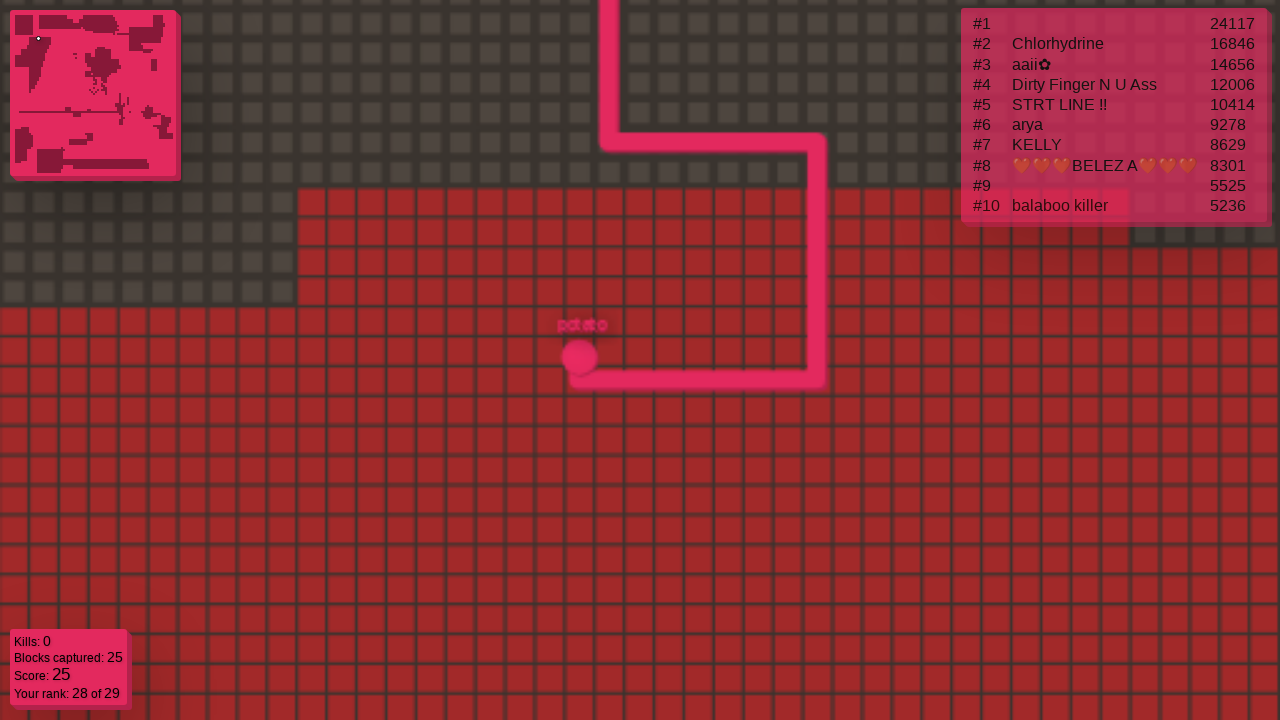

Waited after ArrowUp press
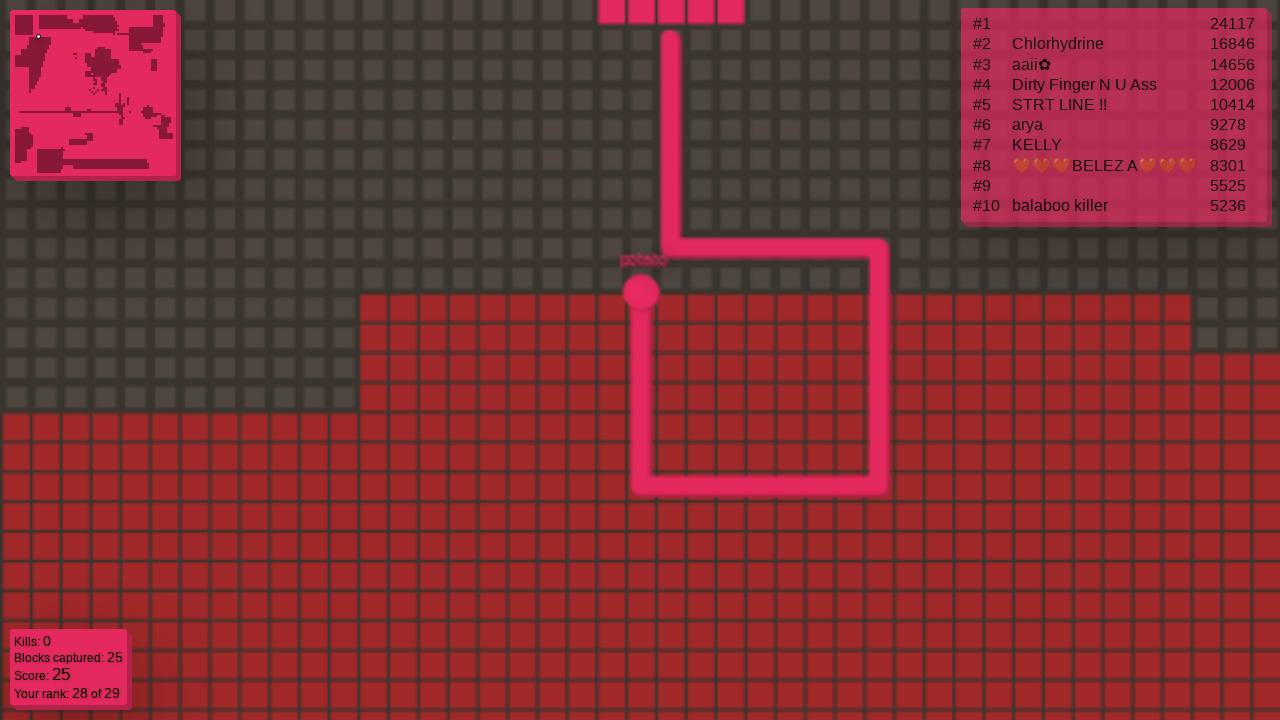

Pressed ArrowRight key (cycle 2)
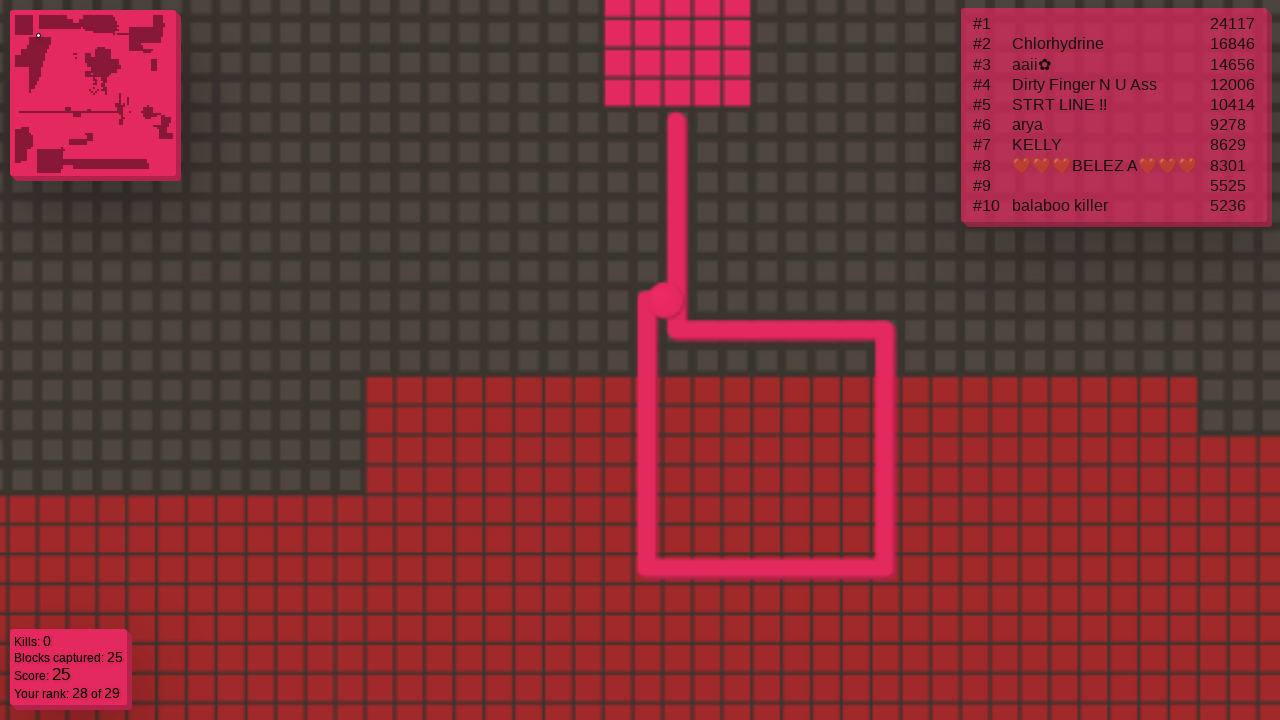

Waited after ArrowRight press
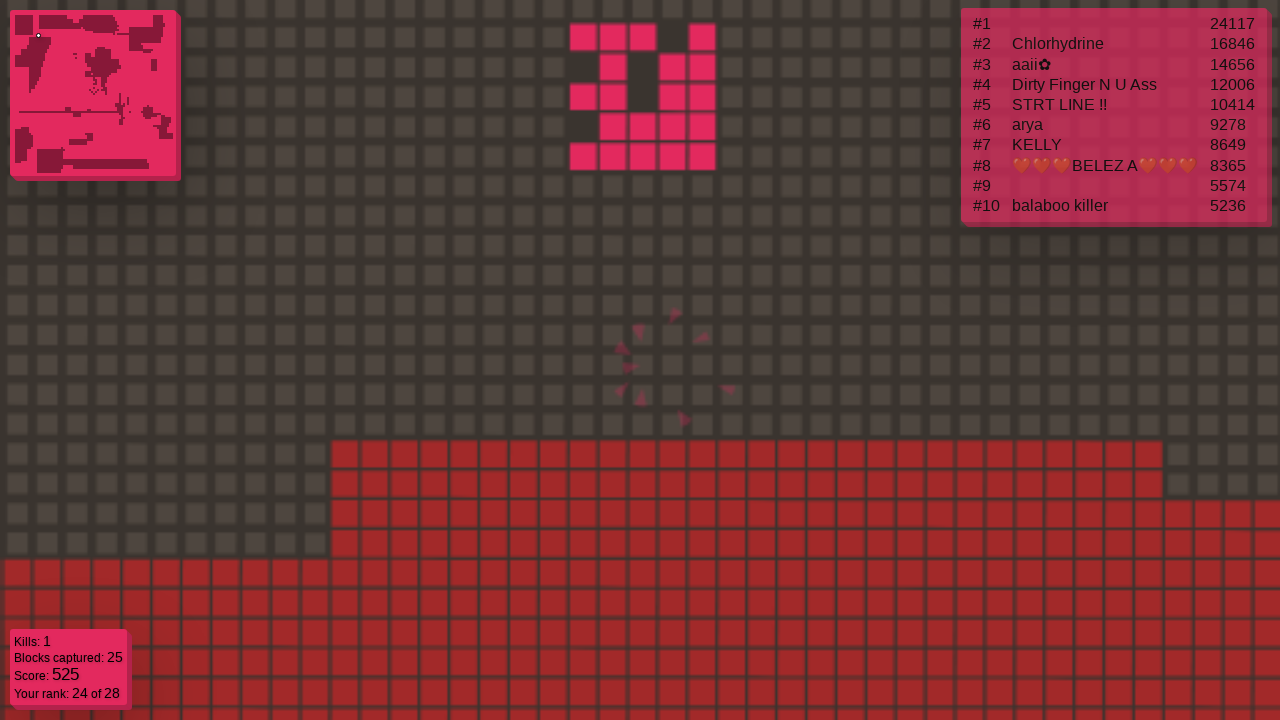

Pressed ArrowDown key (cycle 2)
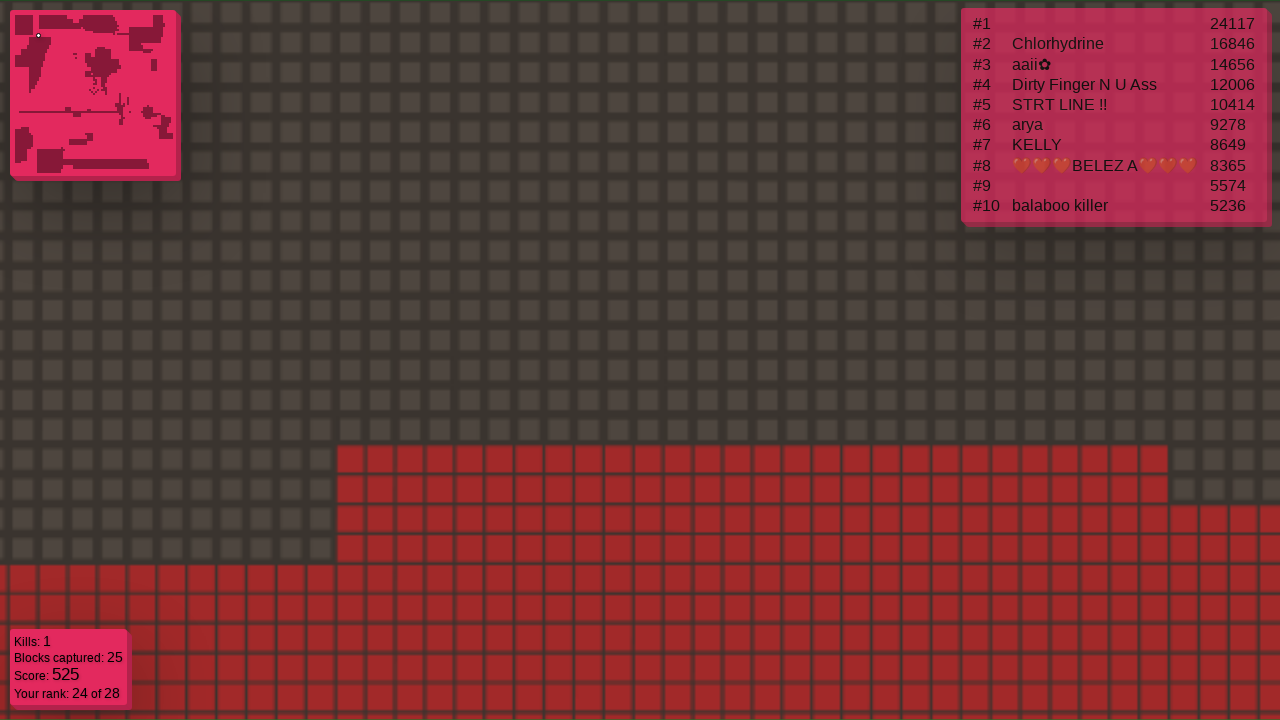

Waited after ArrowDown press
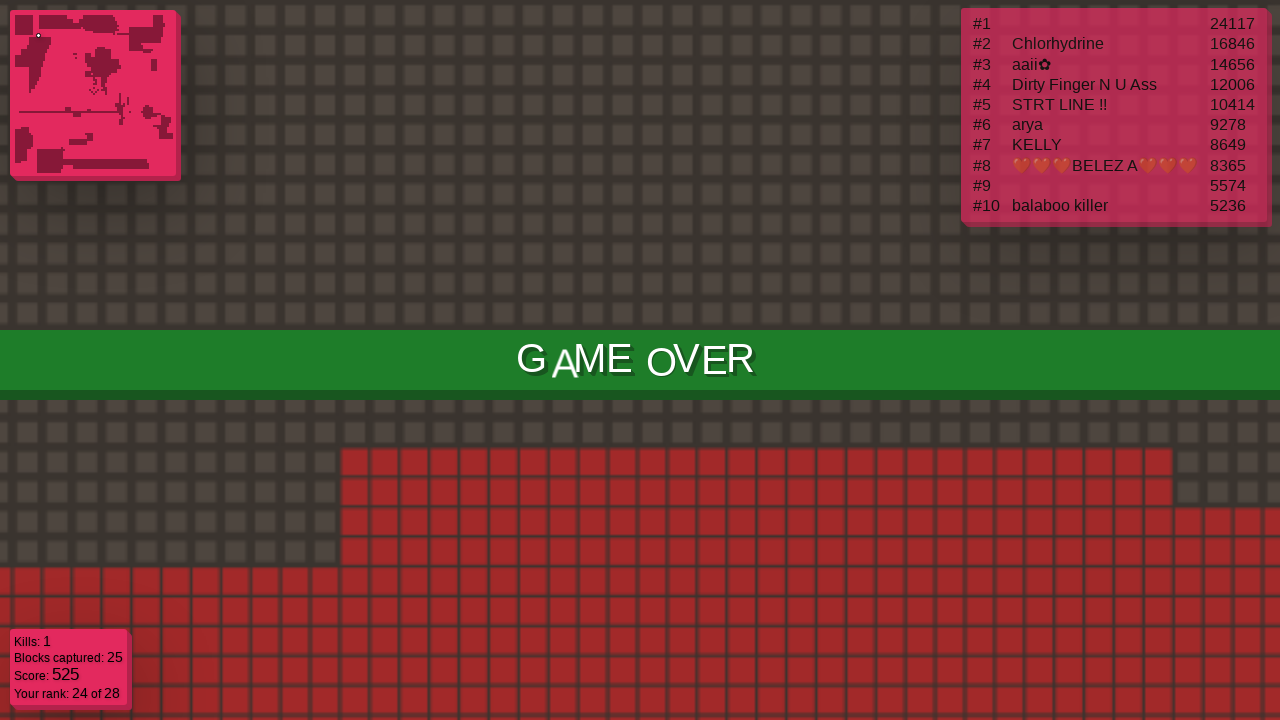

Pressed ArrowLeft key (cycle 2)
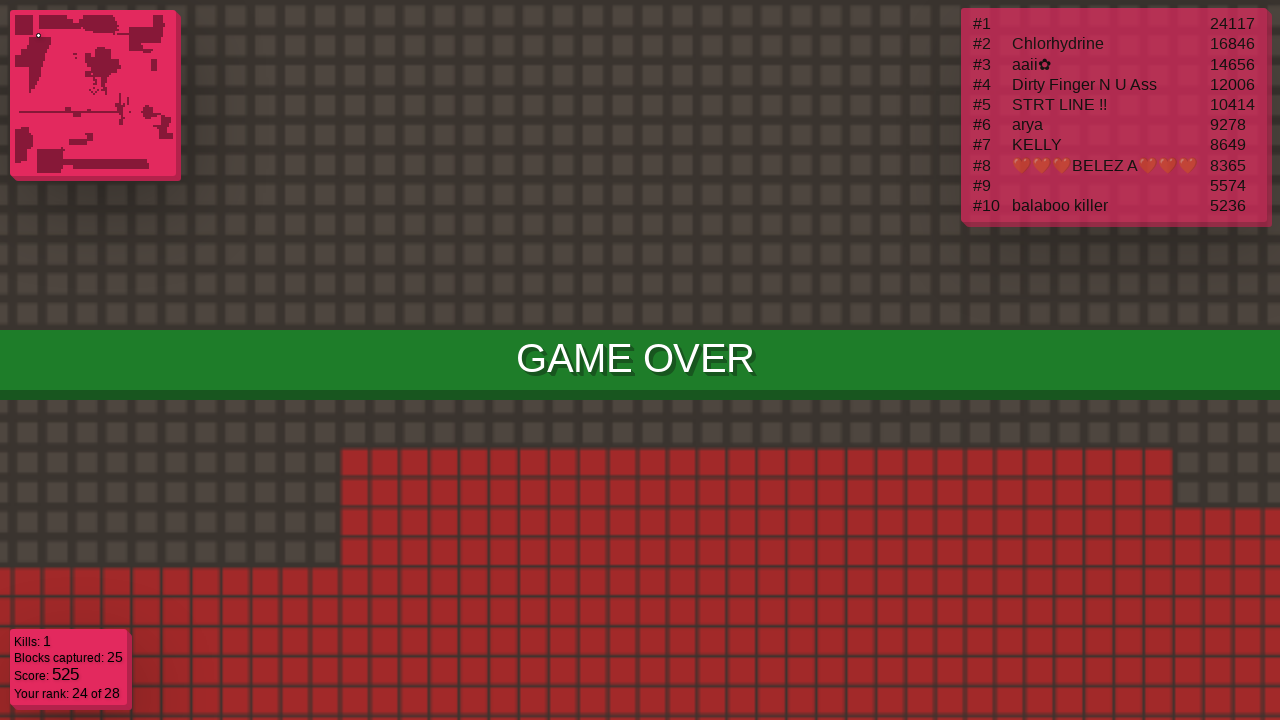

Waited after ArrowLeft press
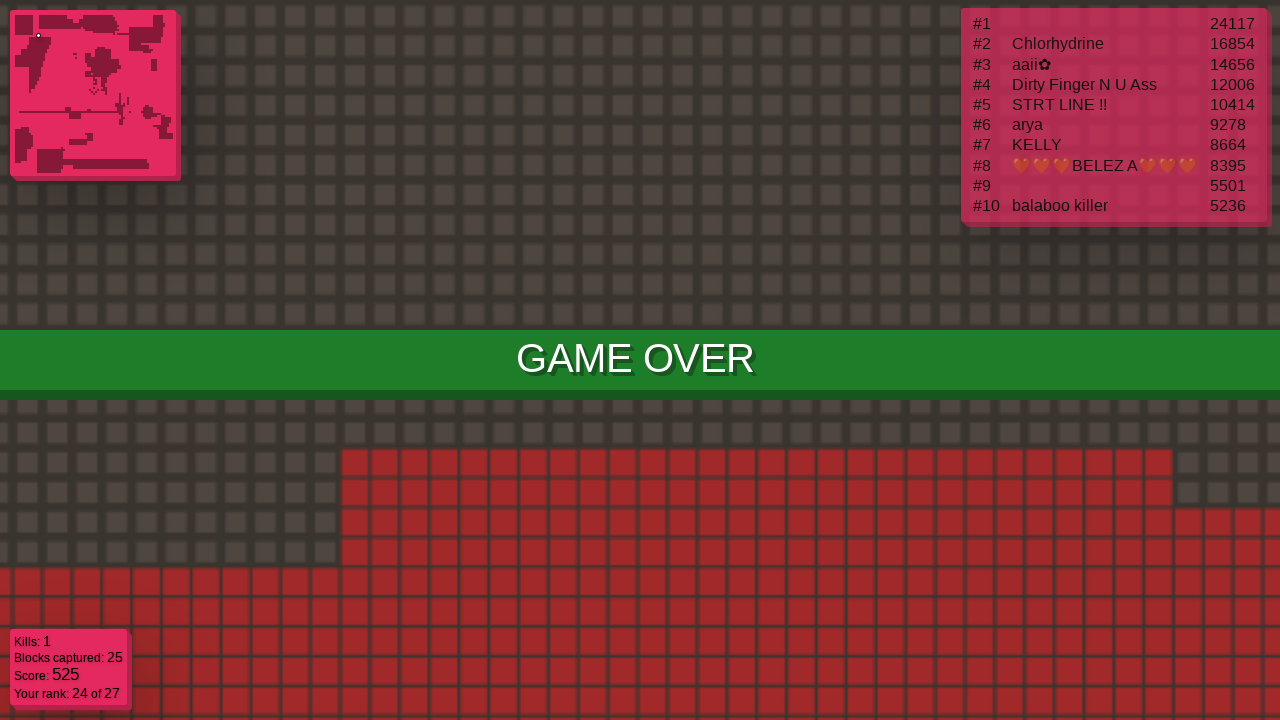

Pressed ArrowUp key (cycle 3)
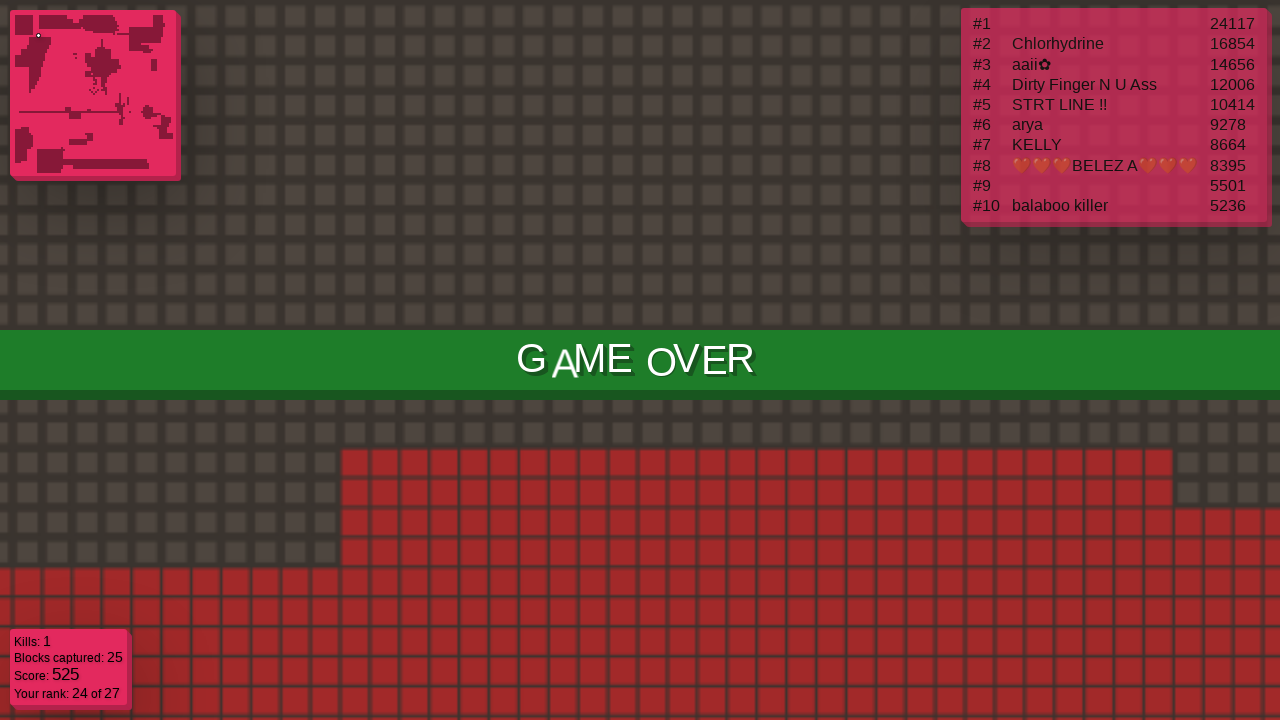

Waited after ArrowUp press
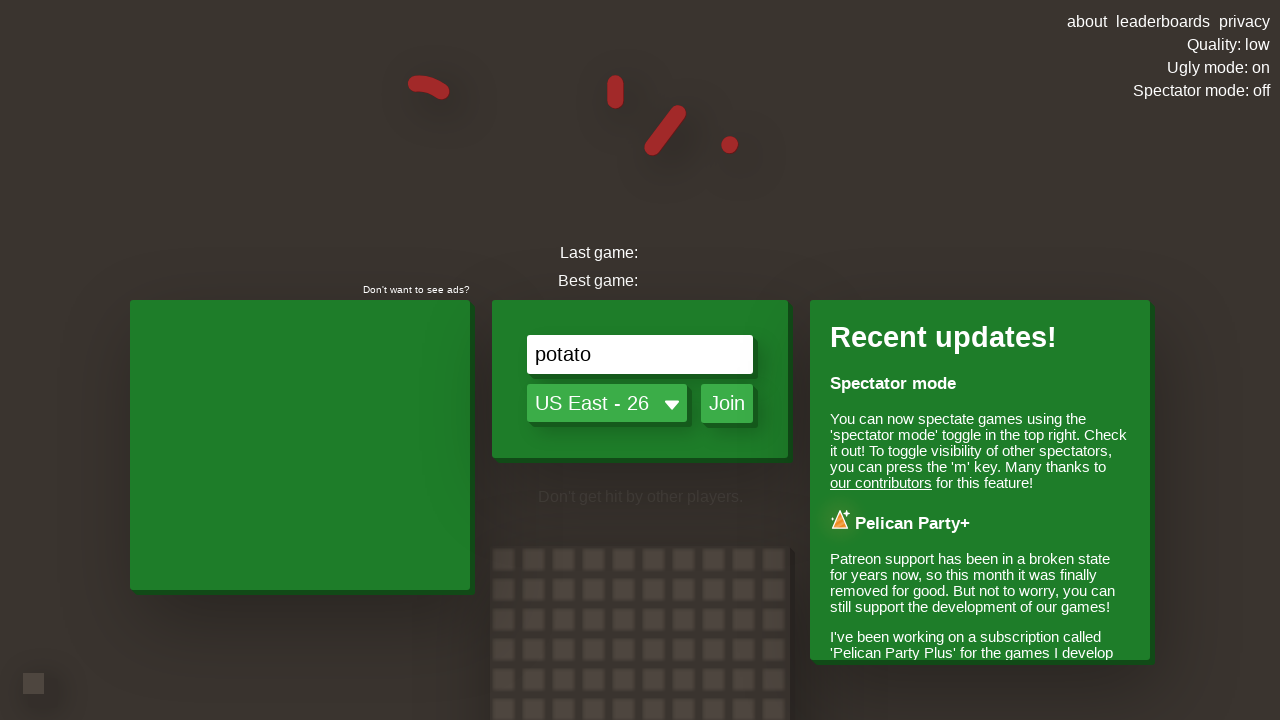

Pressed ArrowRight key (cycle 3)
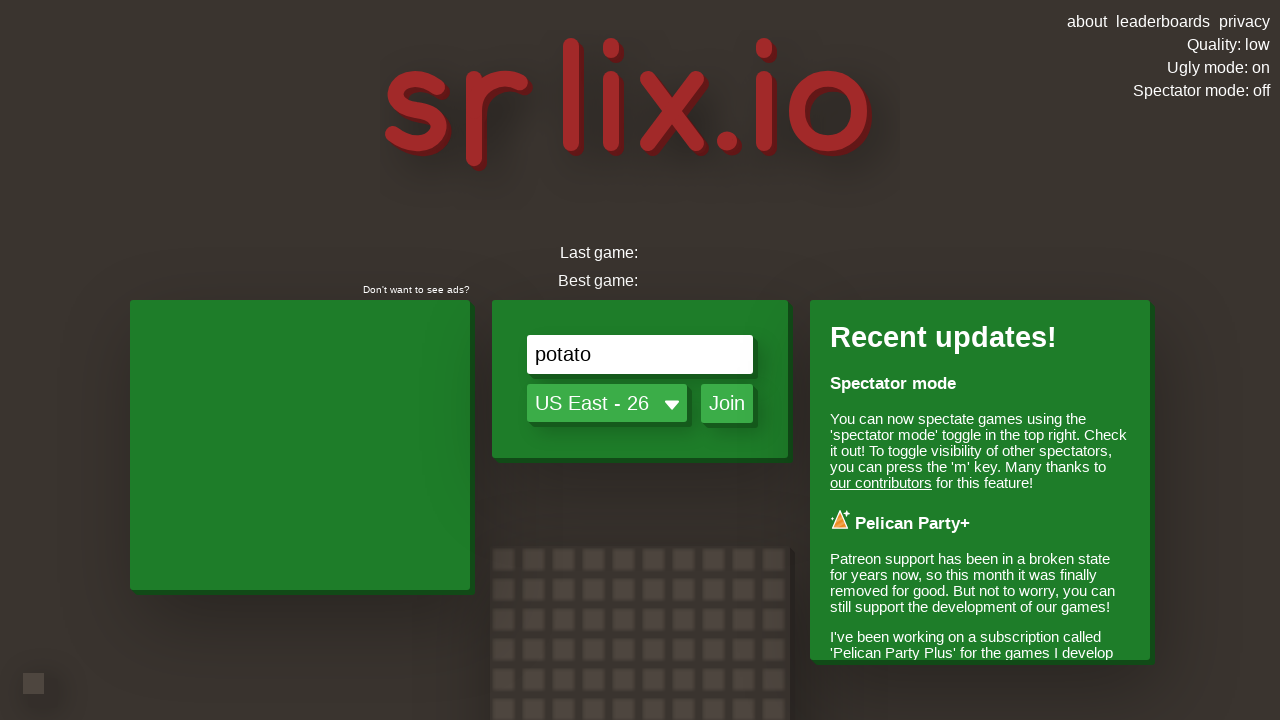

Waited after ArrowRight press
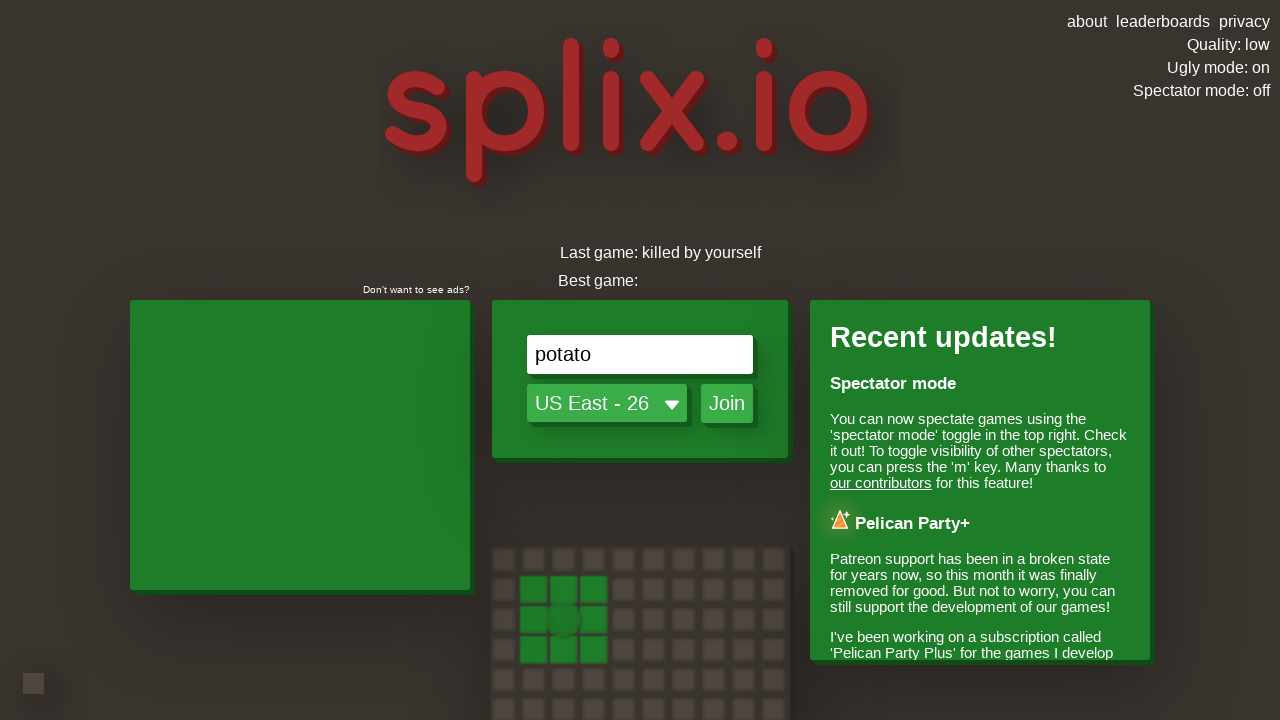

Pressed ArrowDown key (cycle 3)
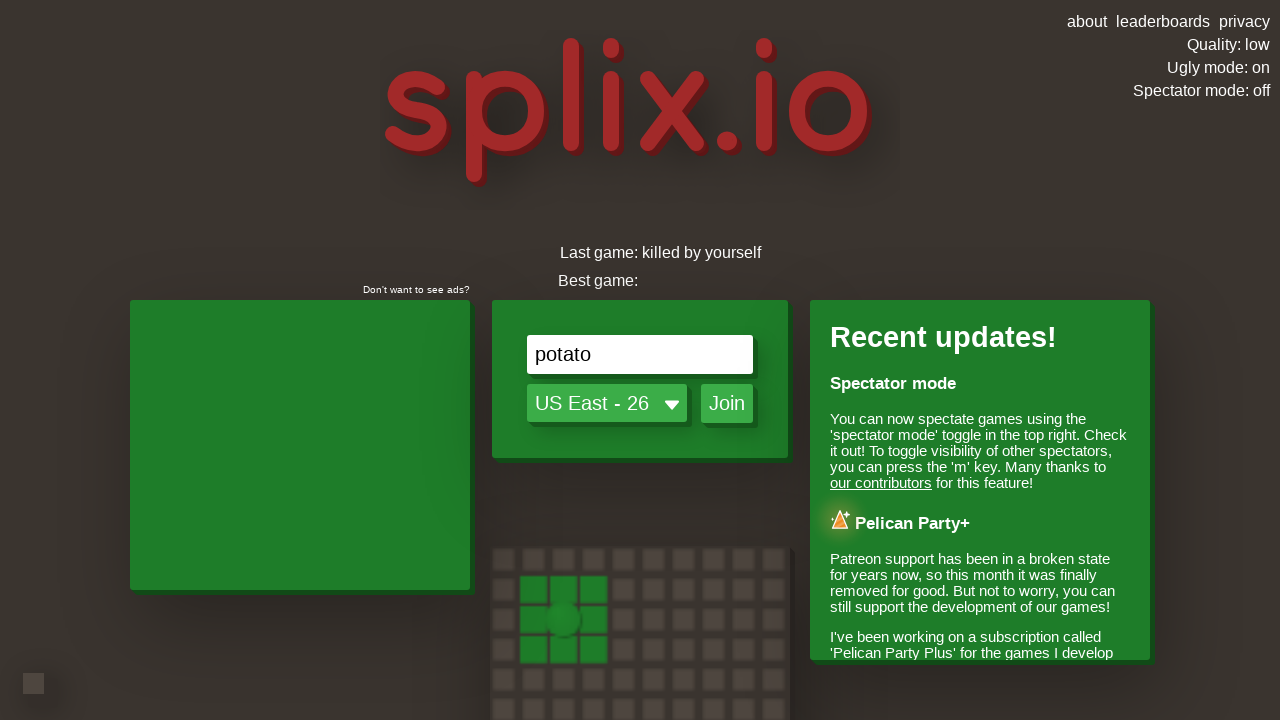

Waited after ArrowDown press
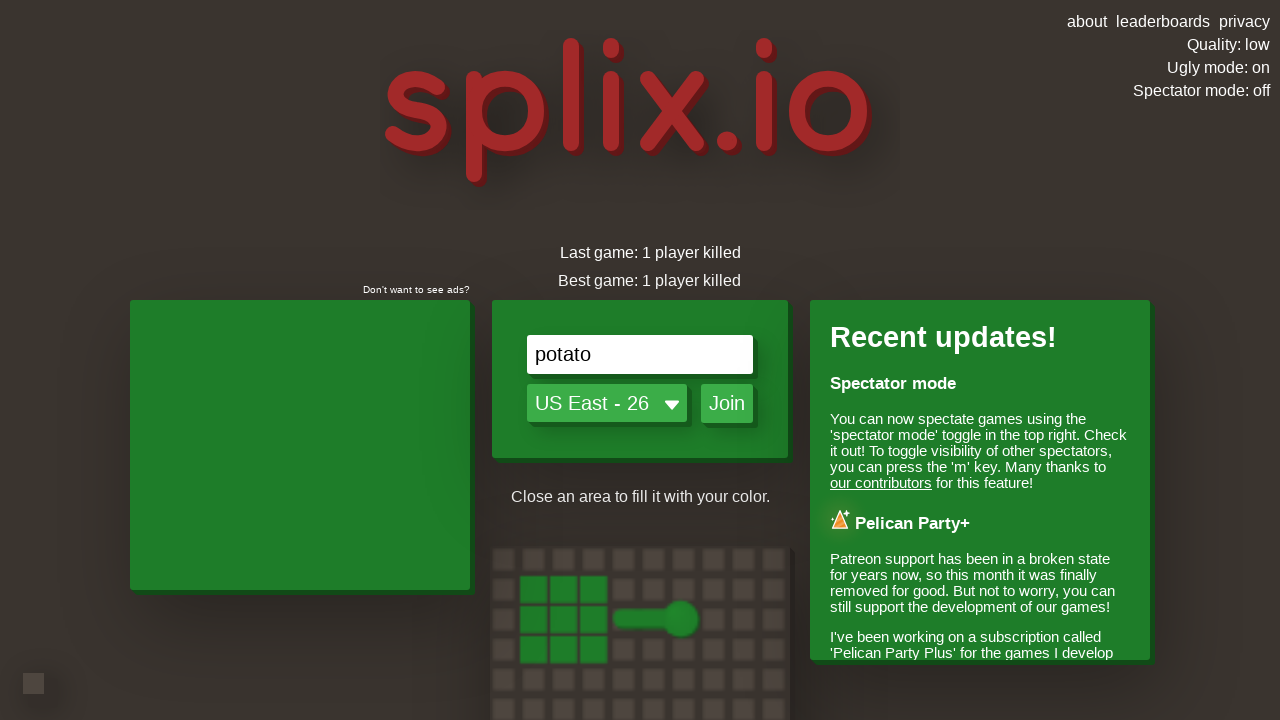

Pressed ArrowLeft key (cycle 3)
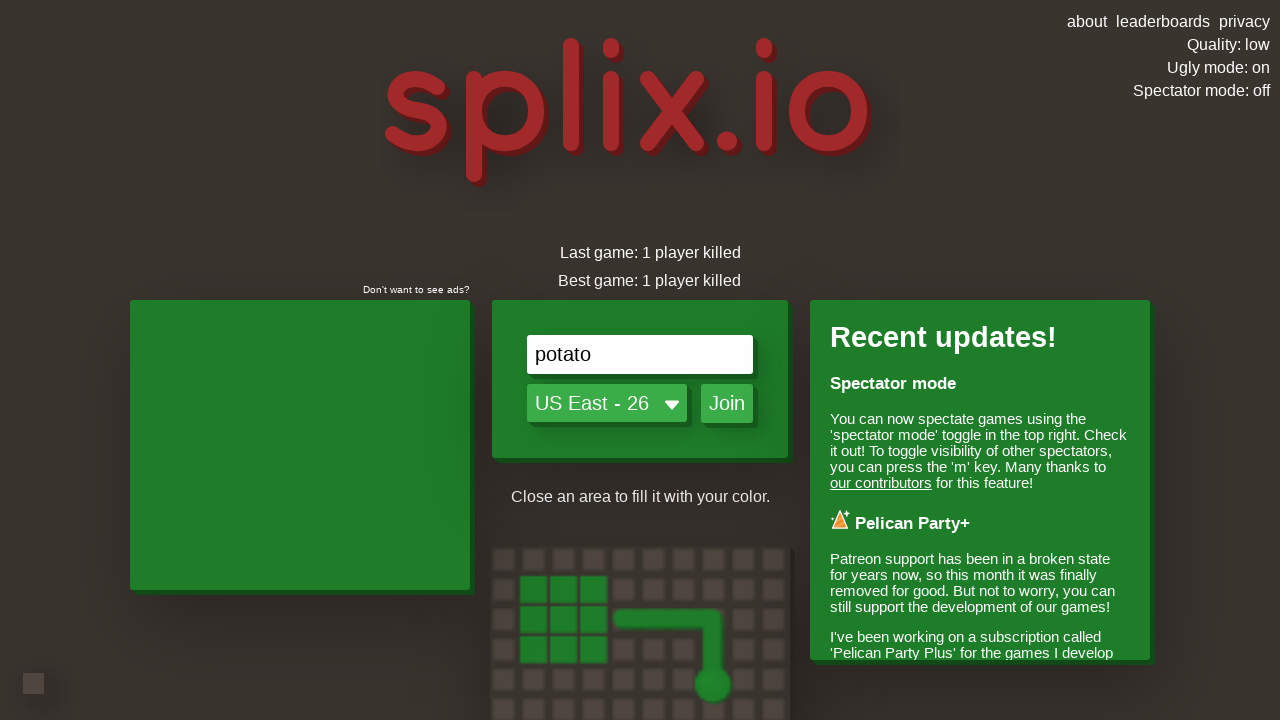

Waited after ArrowLeft press
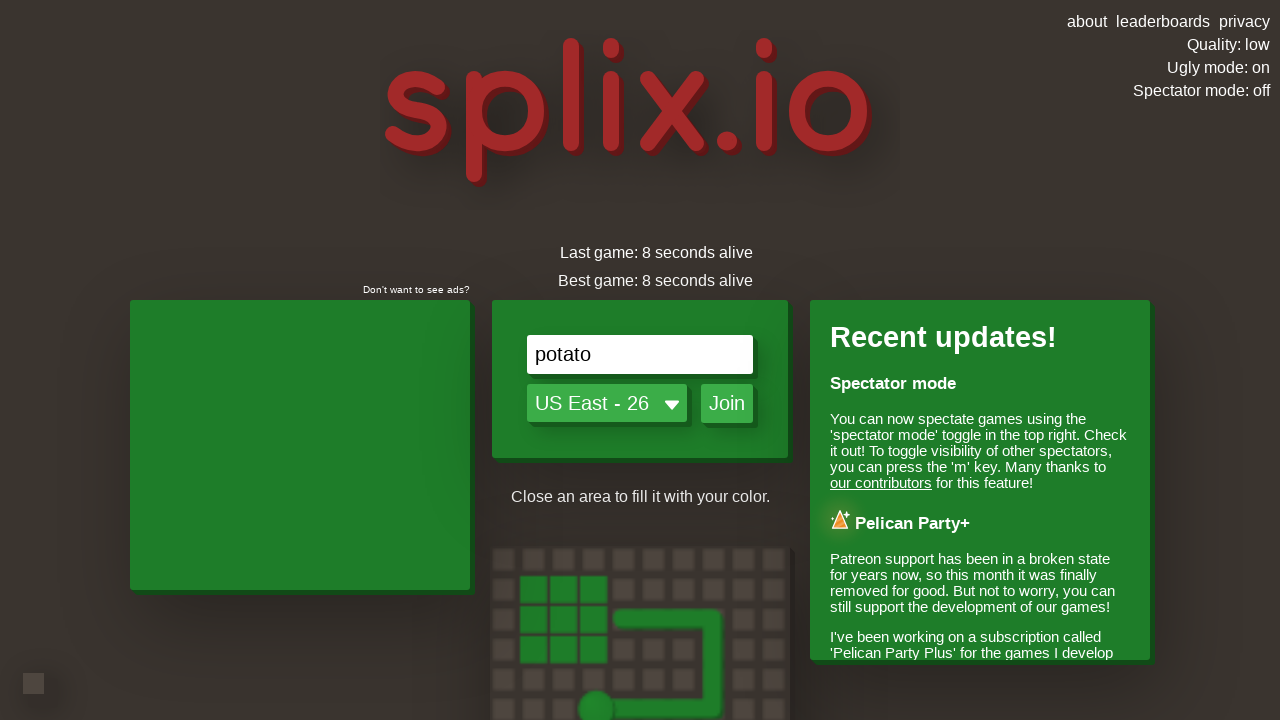

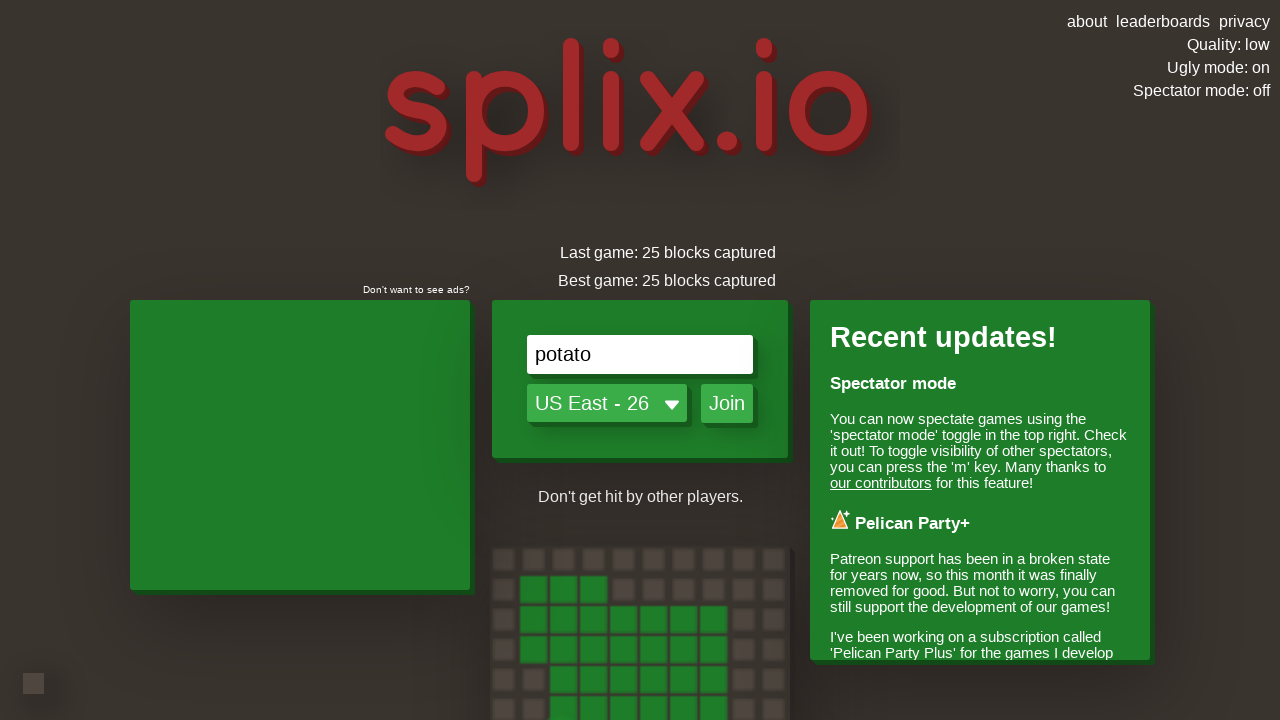